Verifies the Tistory homepage UI elements including the logo, navigation menus (홈, 피드, 스킨, 포럼), notice banner, start button, featured content sections, story creator posts, and travel/food tab elements are properly displayed.

Starting URL: https://www.tistory.com

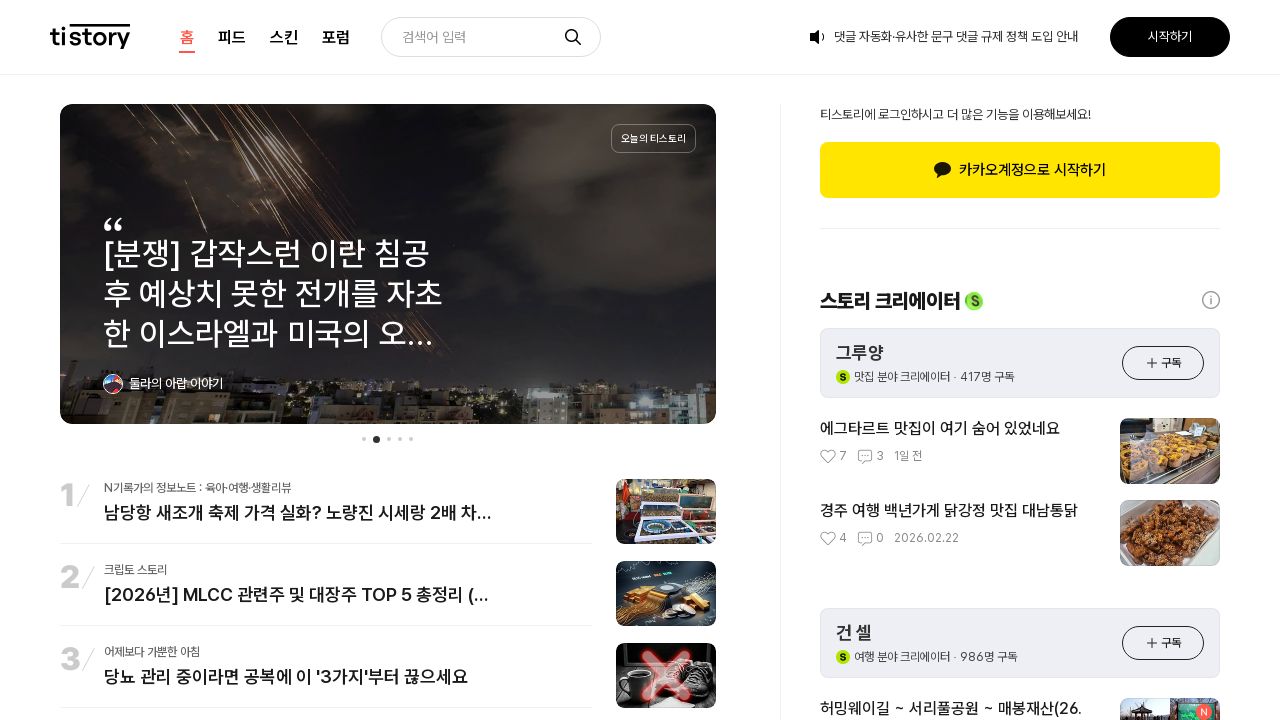

Tistory logo loaded and visible
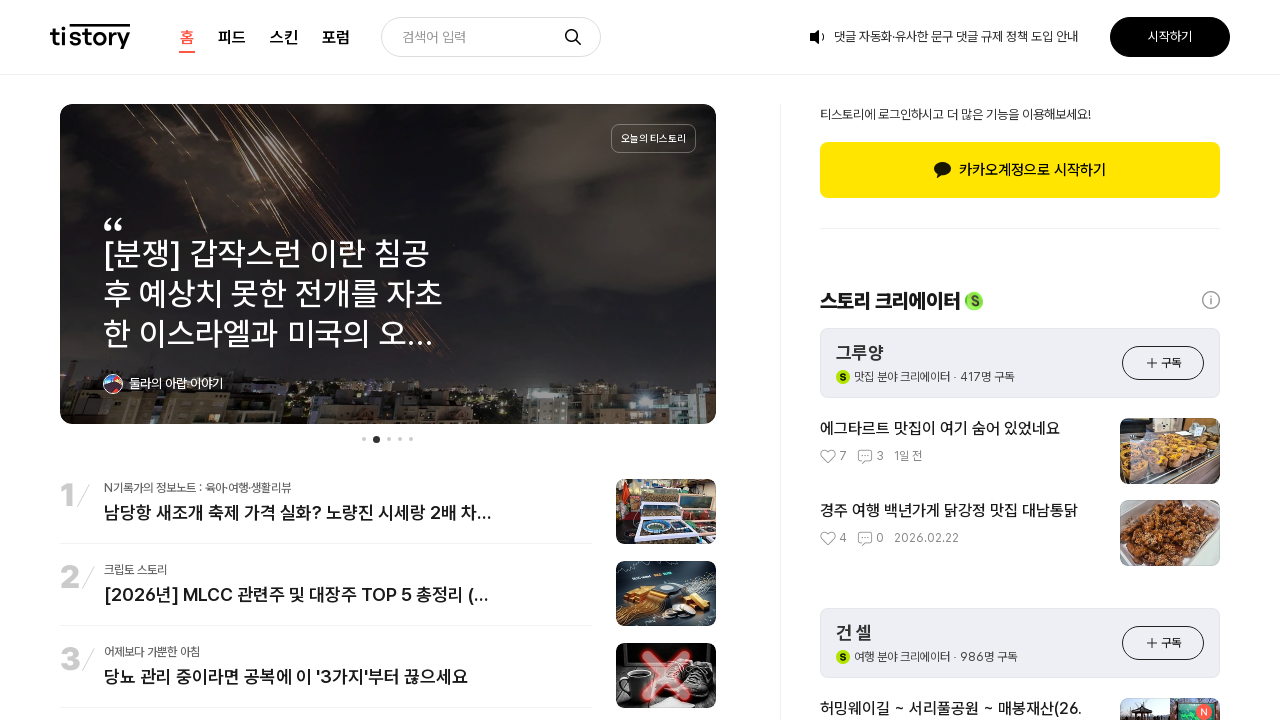

Feed menu item (홈) verified
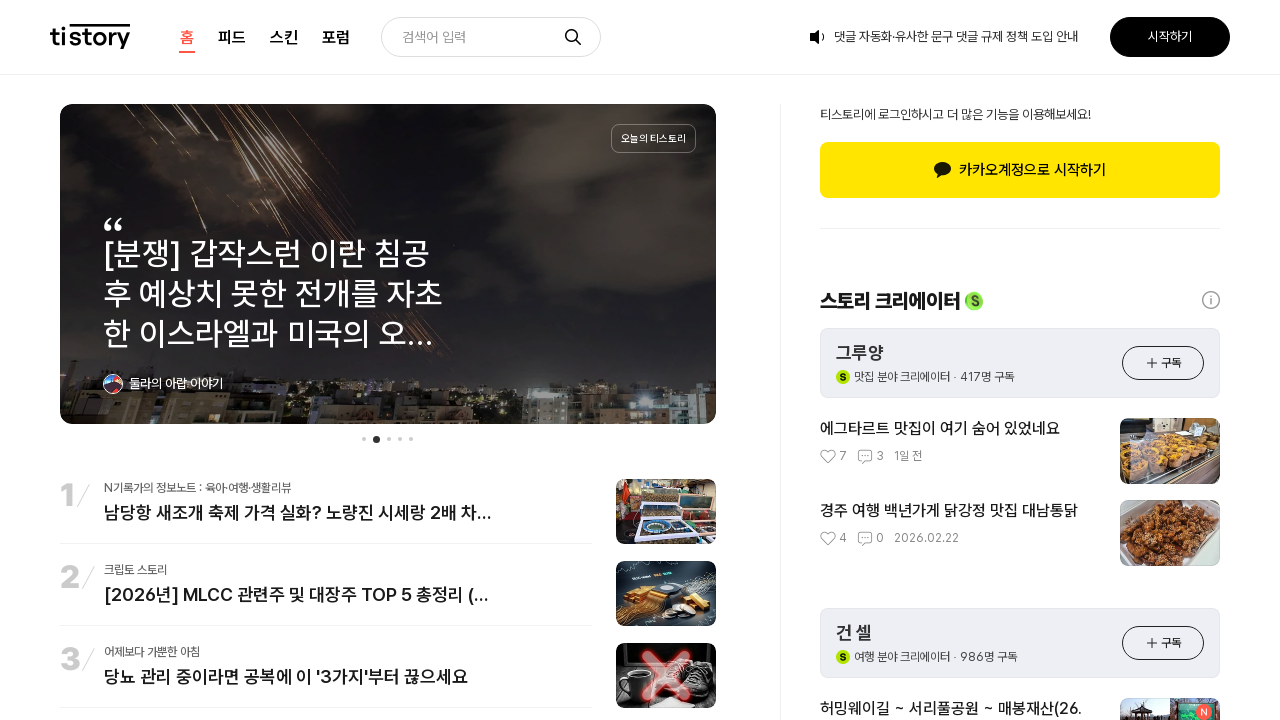

Story menu item (피드) verified
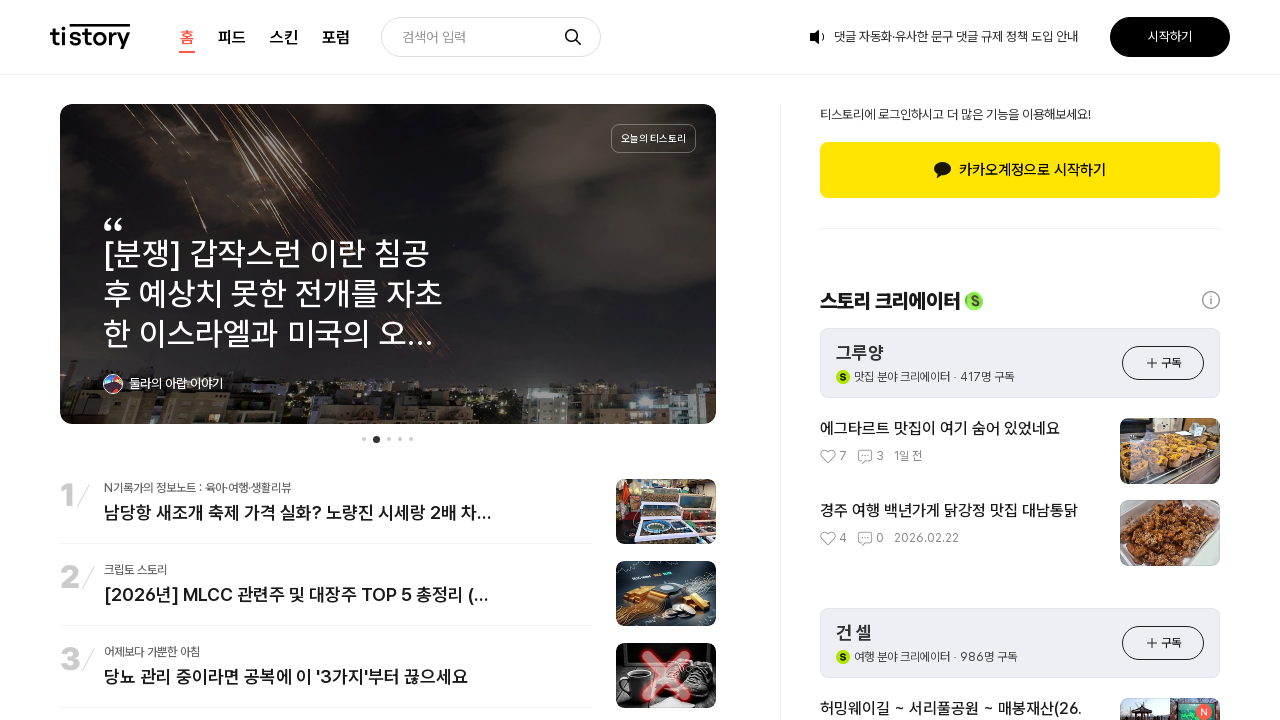

Skin menu item (스킨) verified
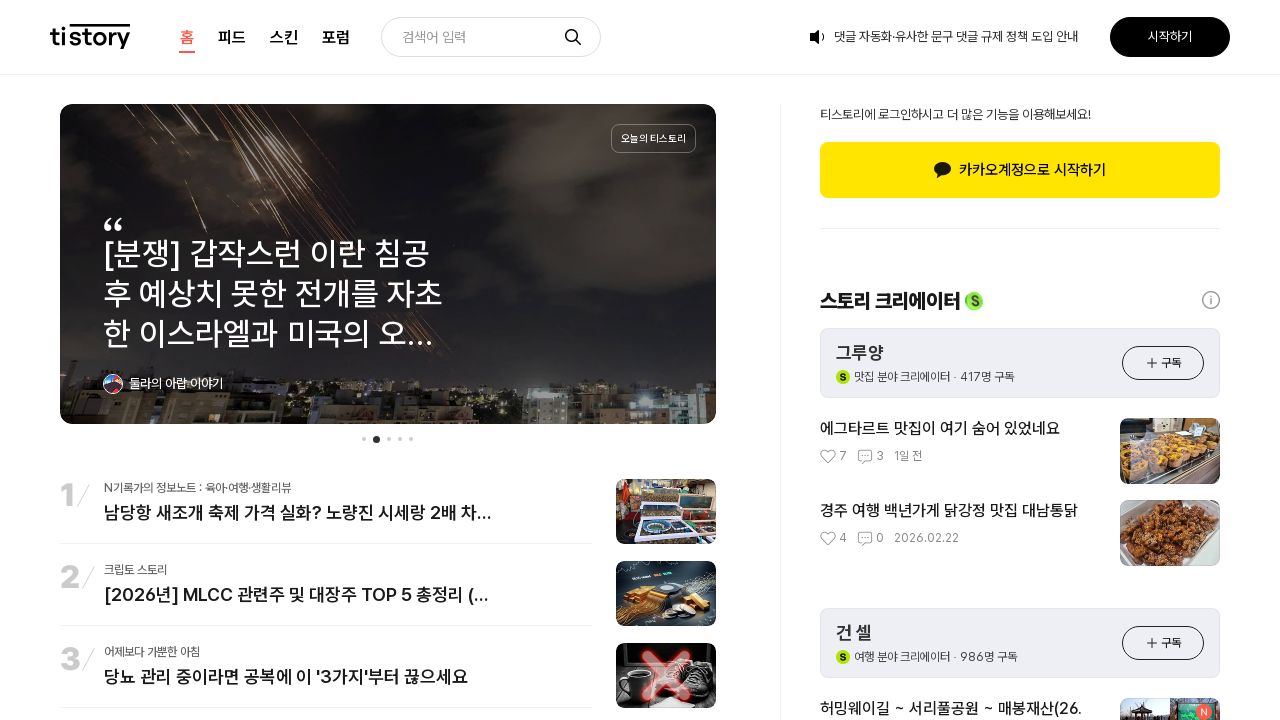

Forum menu item (포럼) verified
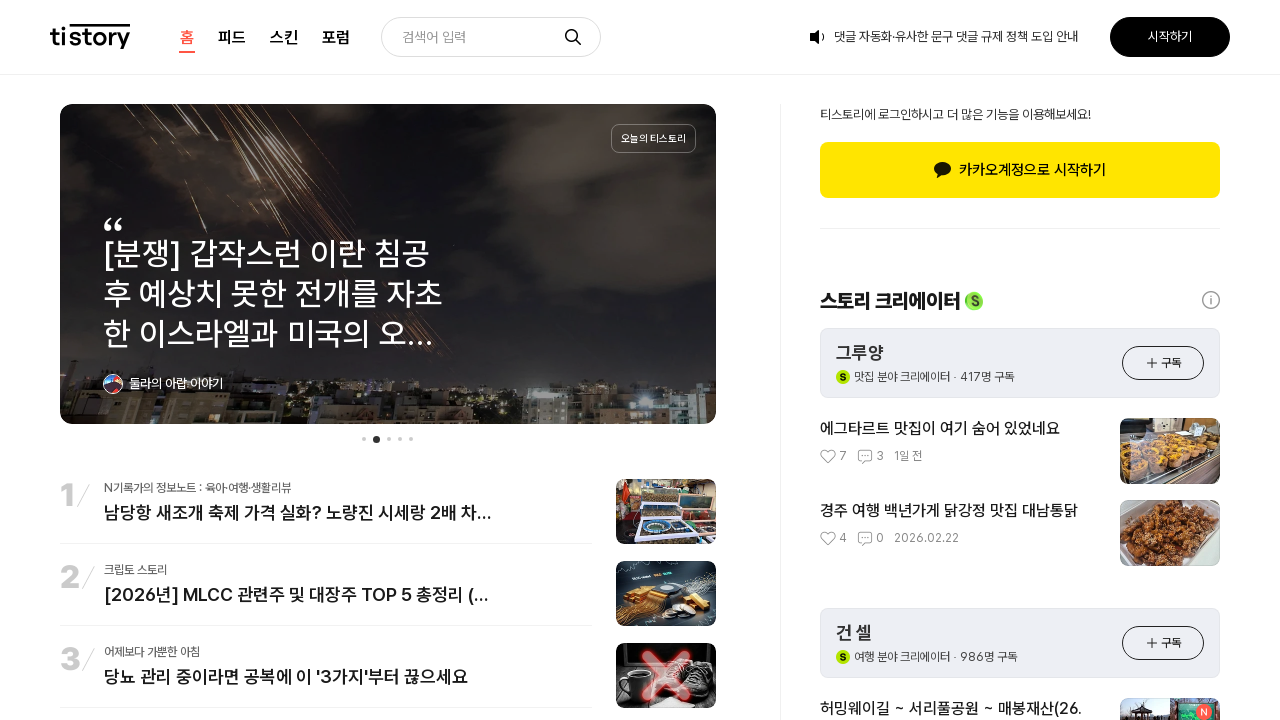

Notice icon in header verified
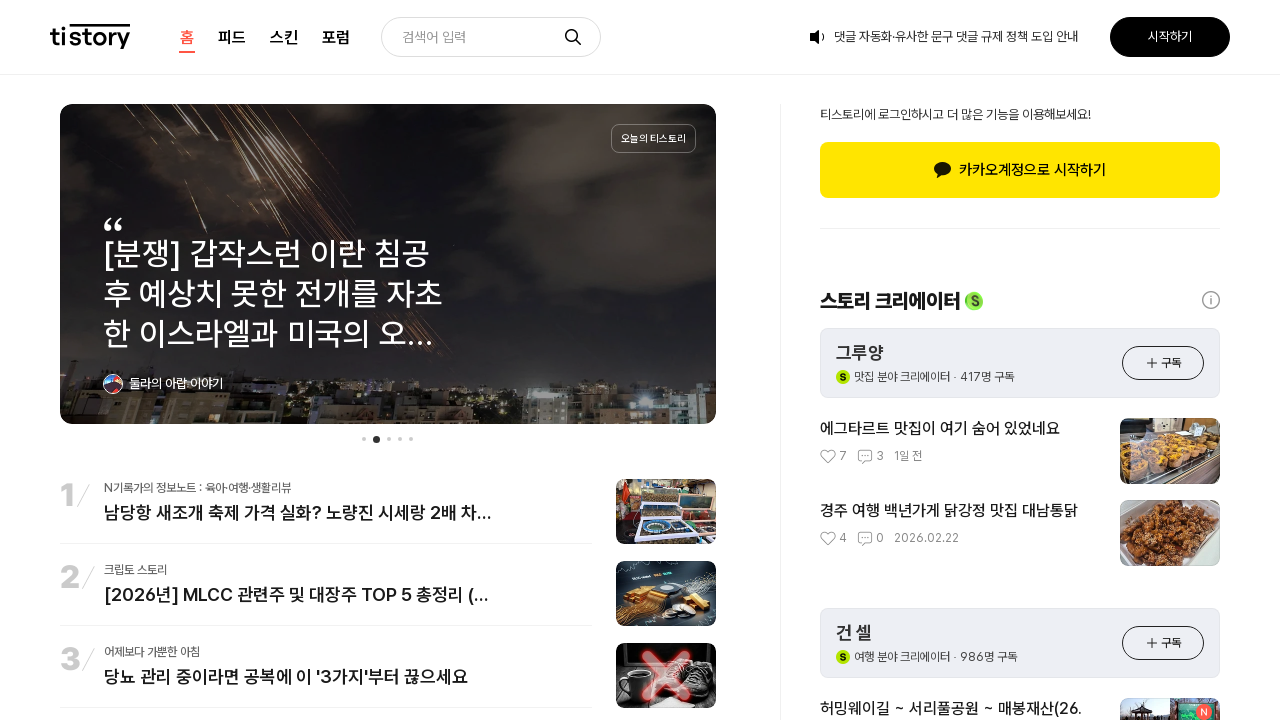

Notice text link verified
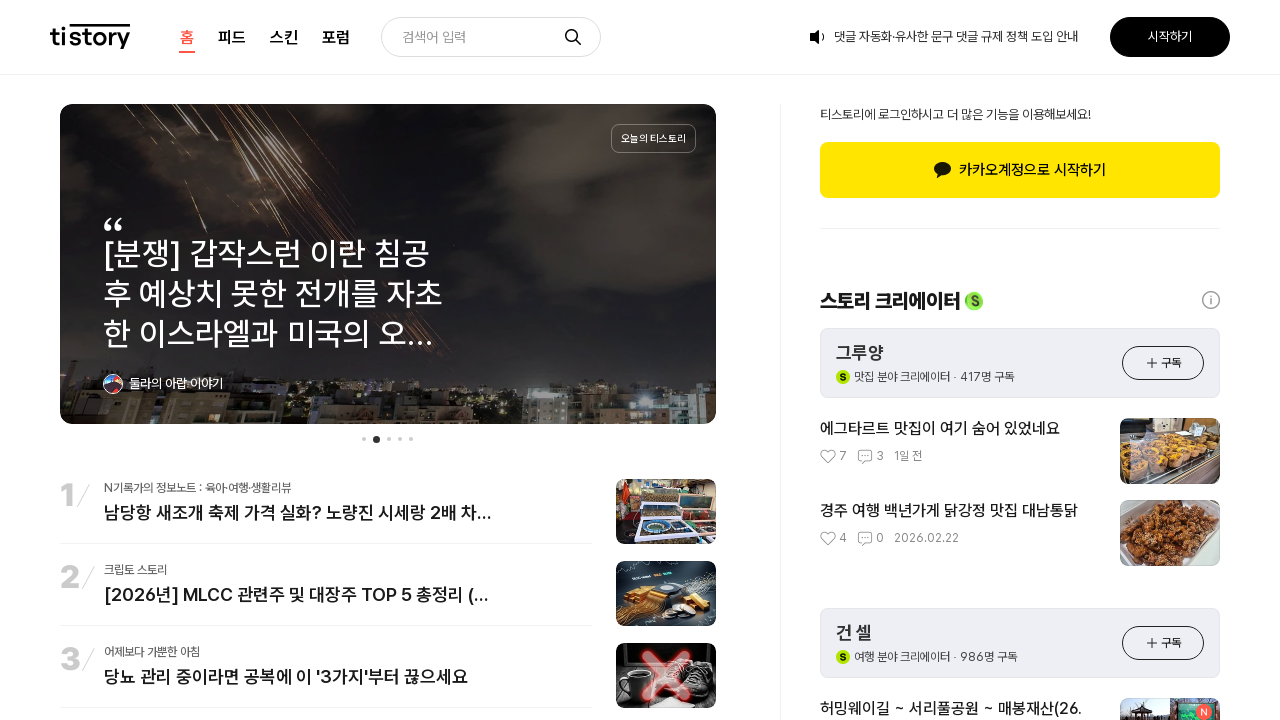

Start button verified
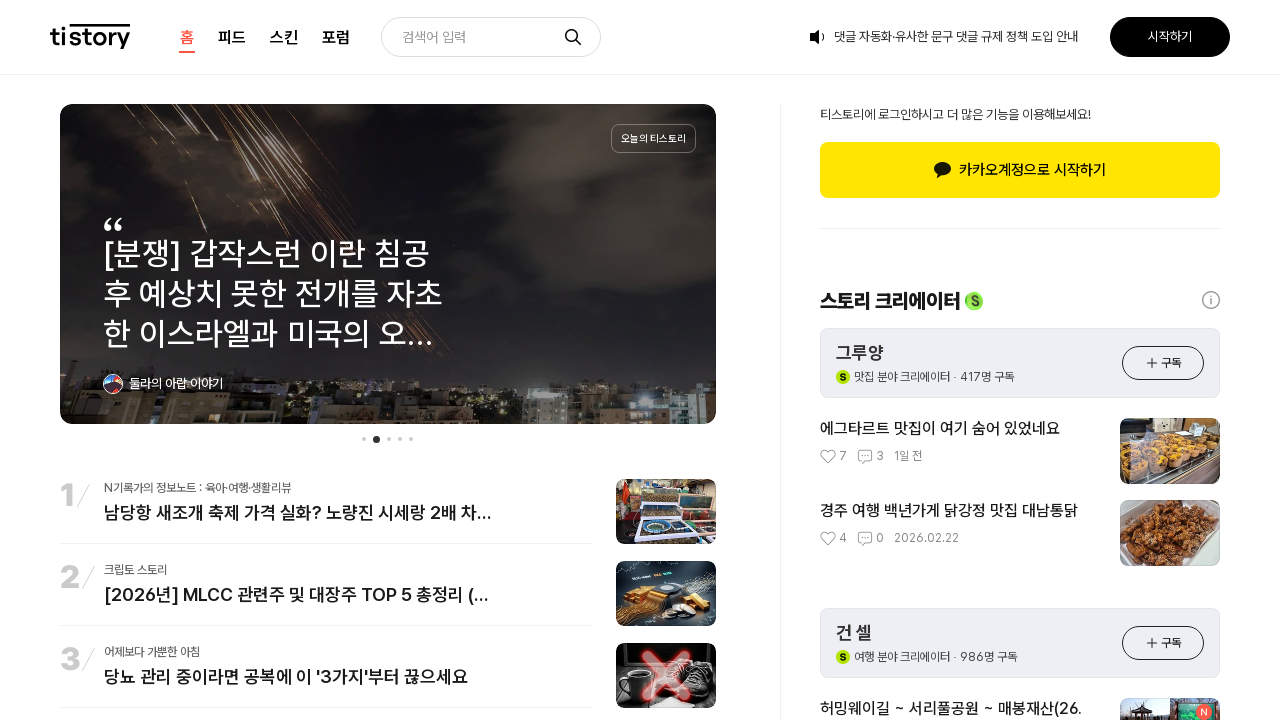

Today's Tistory featured image section verified
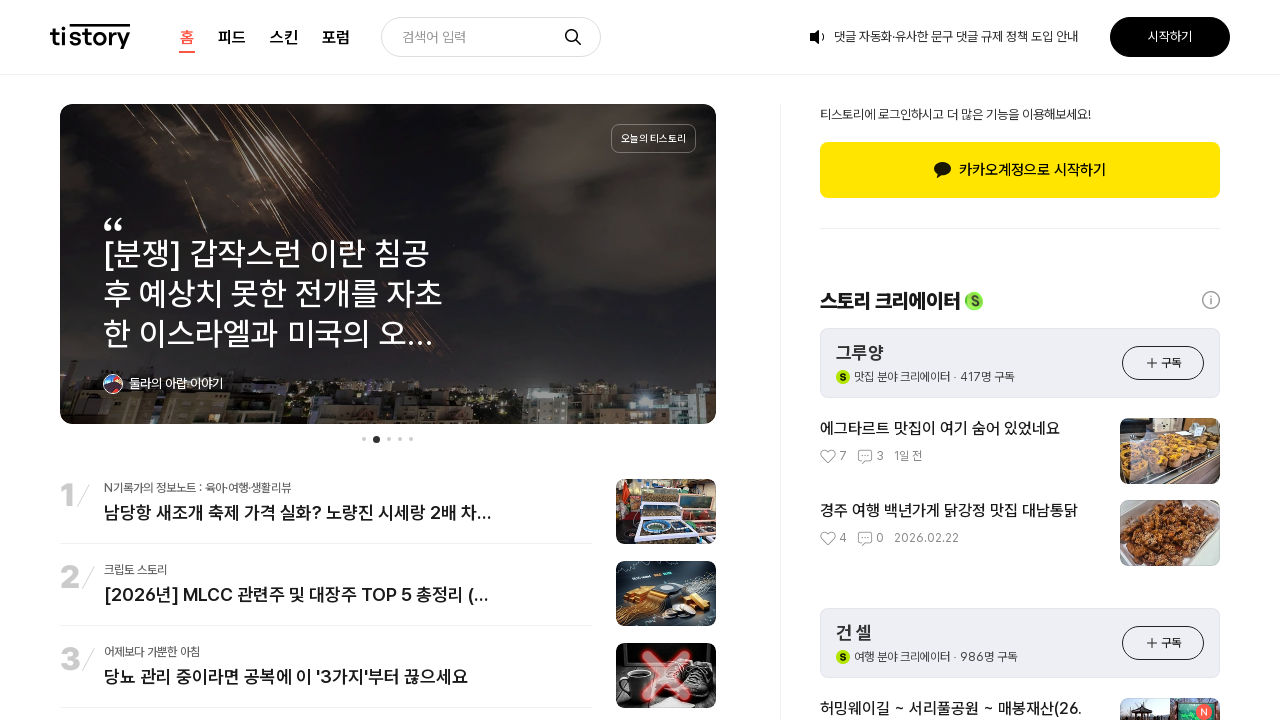

Today's Tistory paging buttons verified
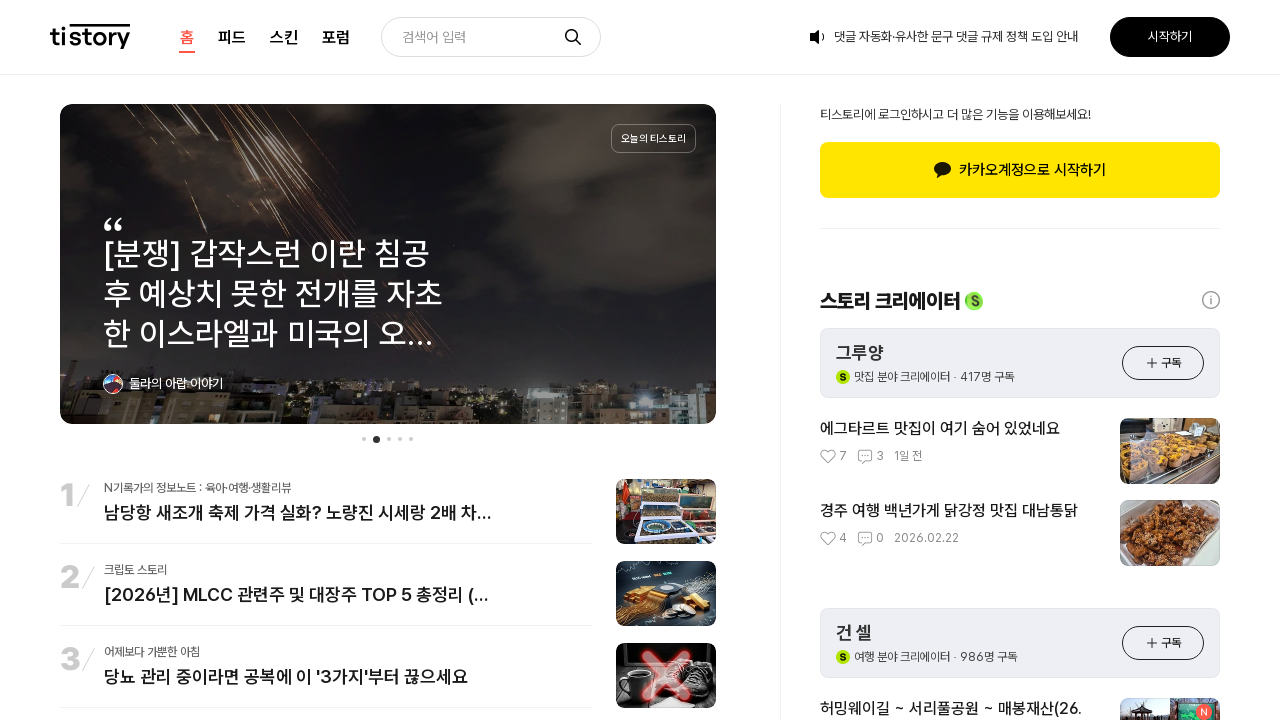

Today's Tistory Top 5 post 1 verified
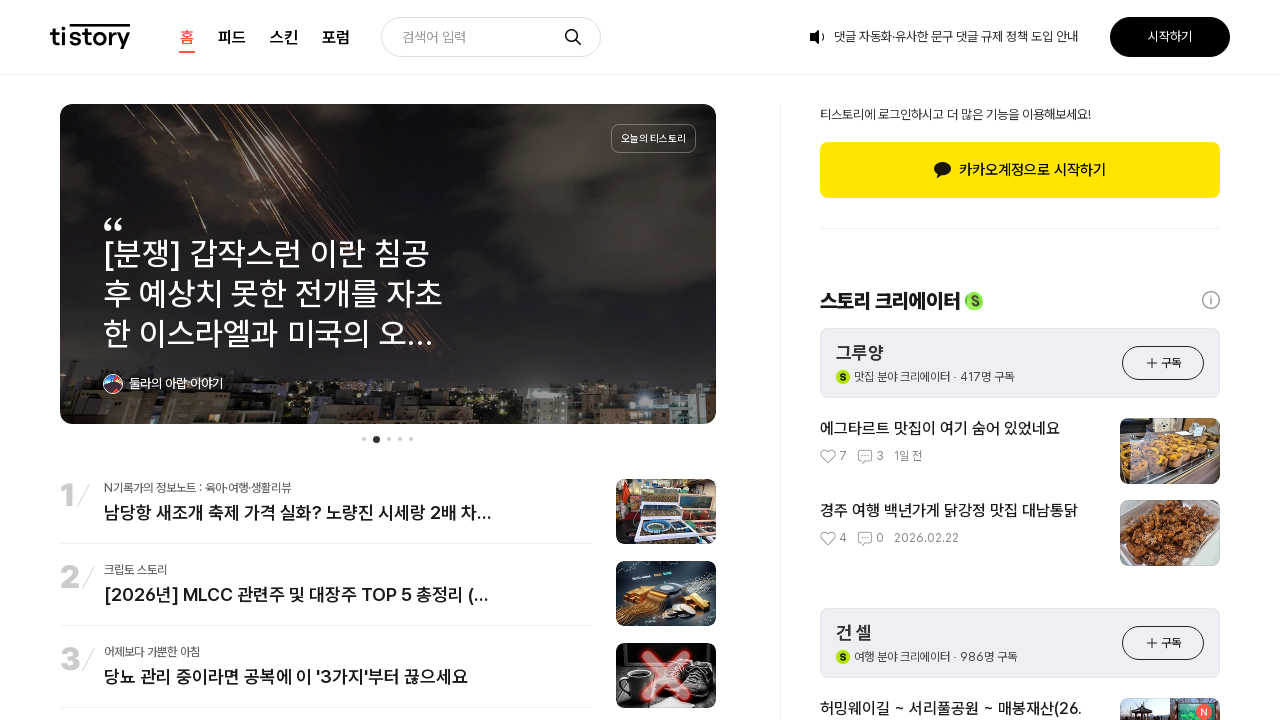

Today's Tistory Top 5 post 2 verified
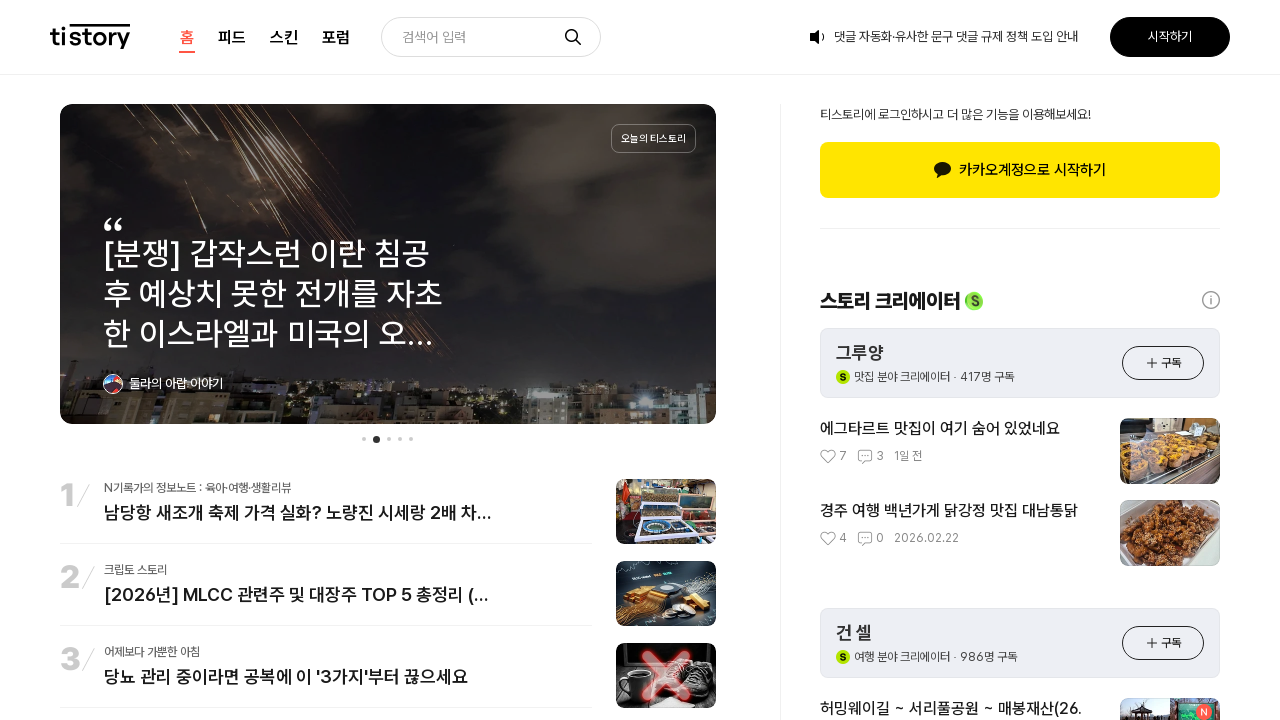

Today's Tistory Top 5 post 3 verified
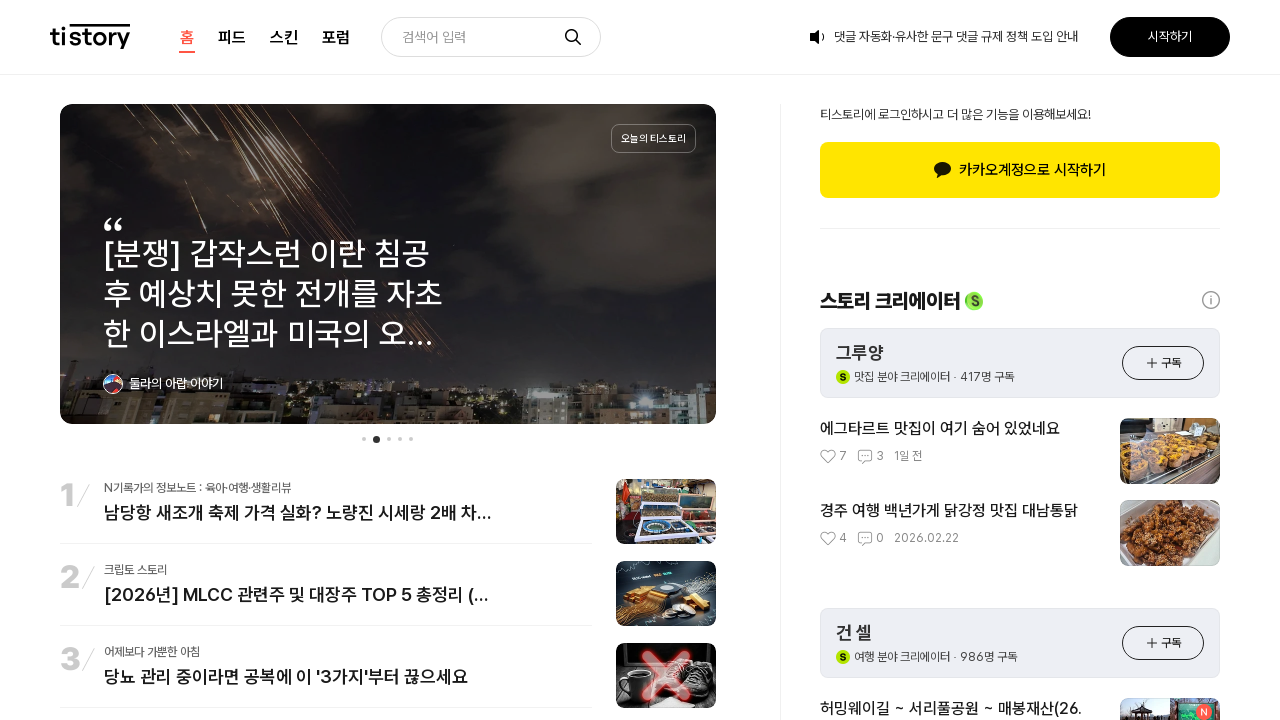

Today's Tistory Top 5 post 4 verified
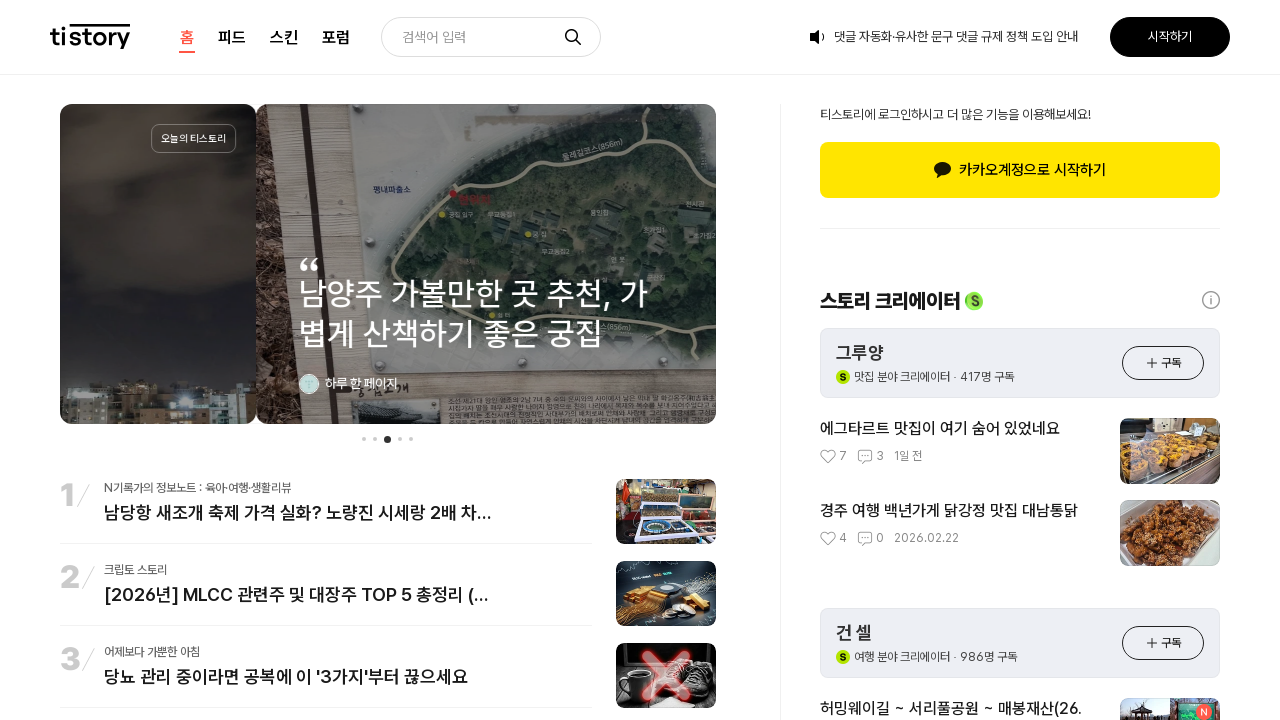

Today's Tistory Top 5 post 5 verified
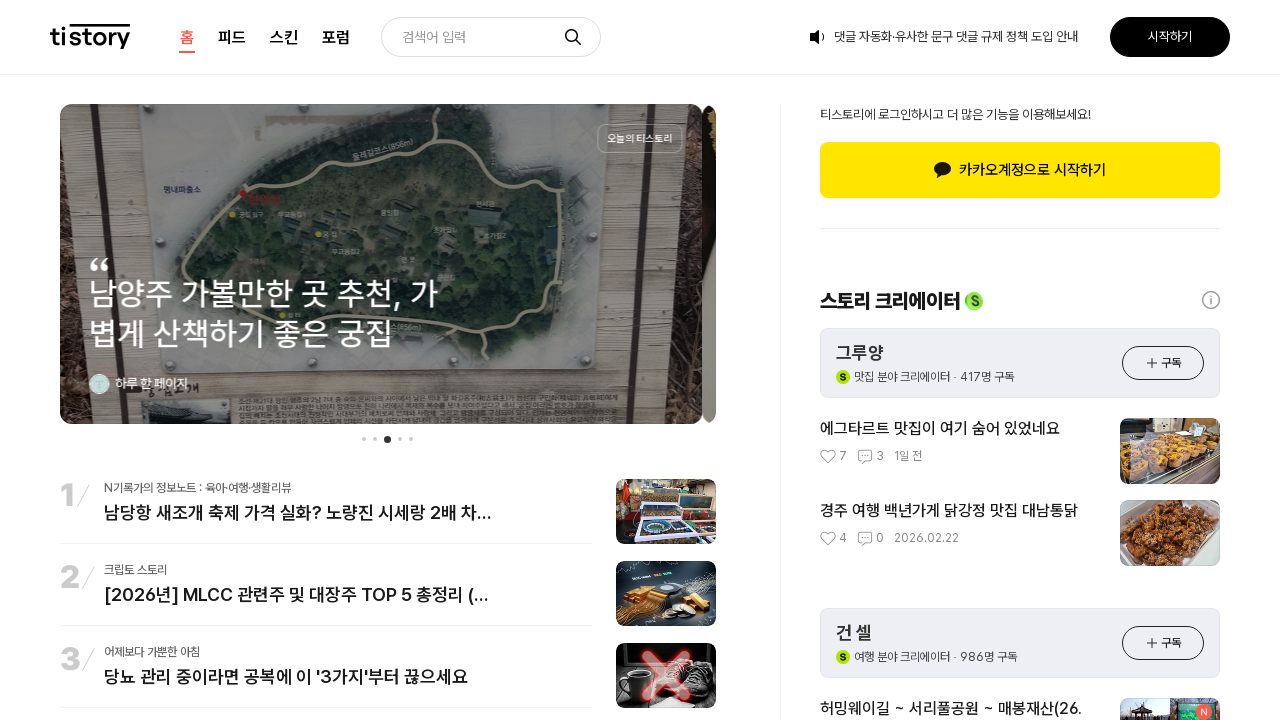

Story Creator section title verified
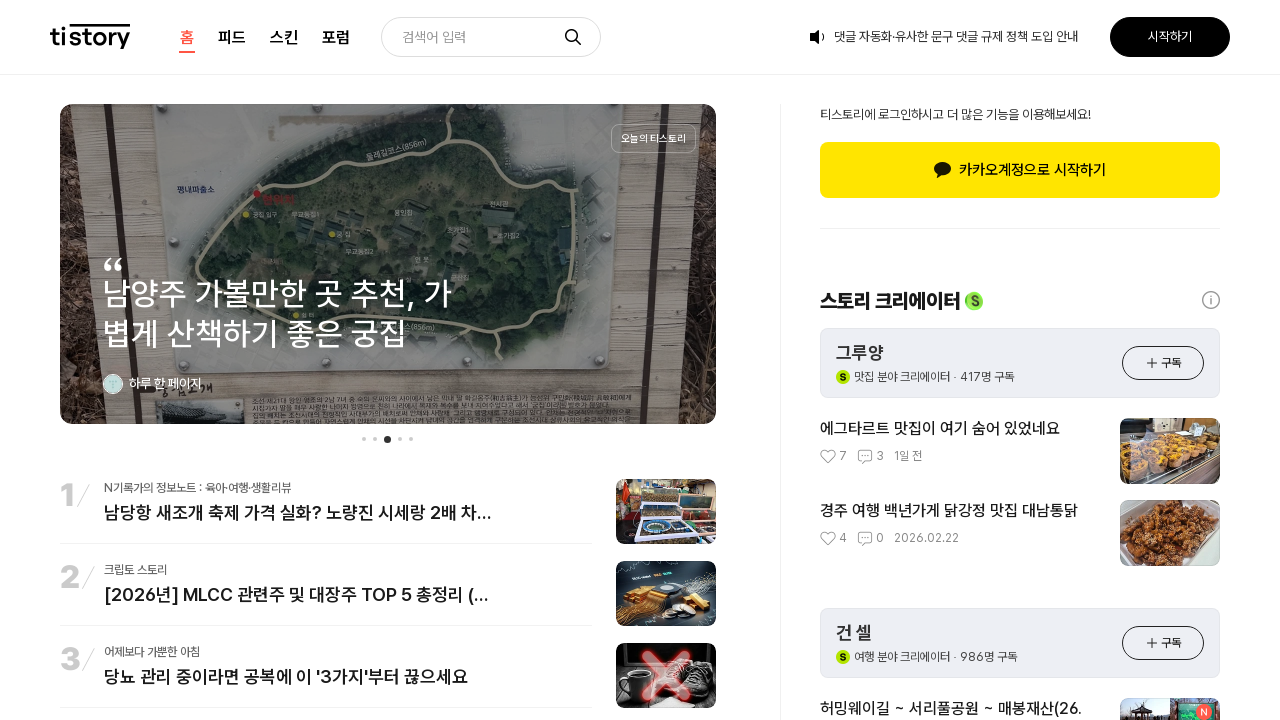

Story Creator post slot 1 verified
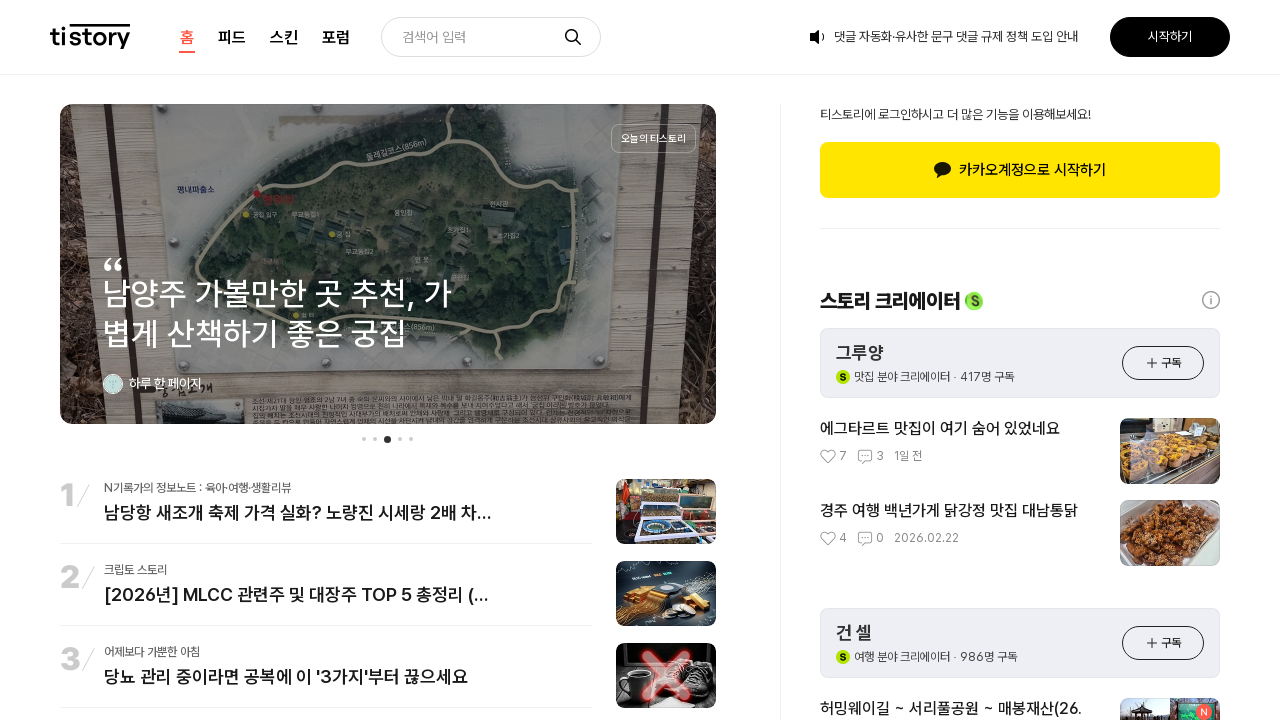

Story Creator post slot 2 verified
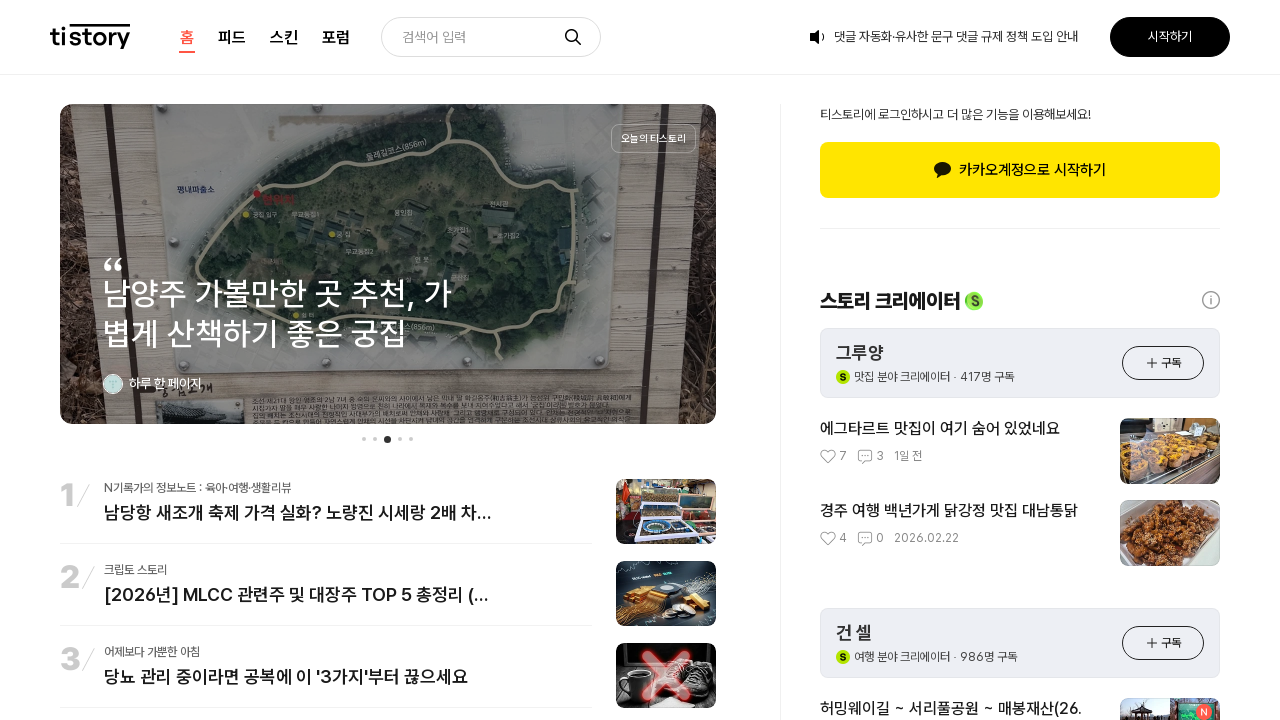

Story Creator post 1 title verified
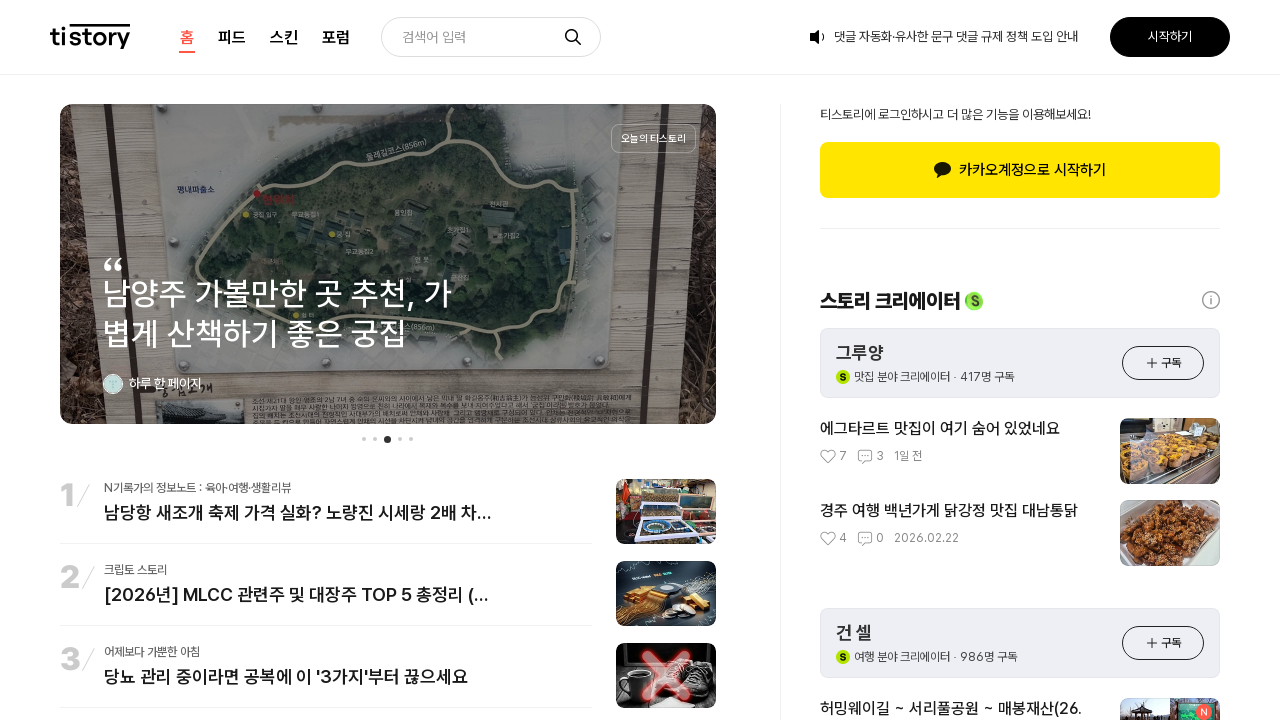

Story Creator post 2 title verified
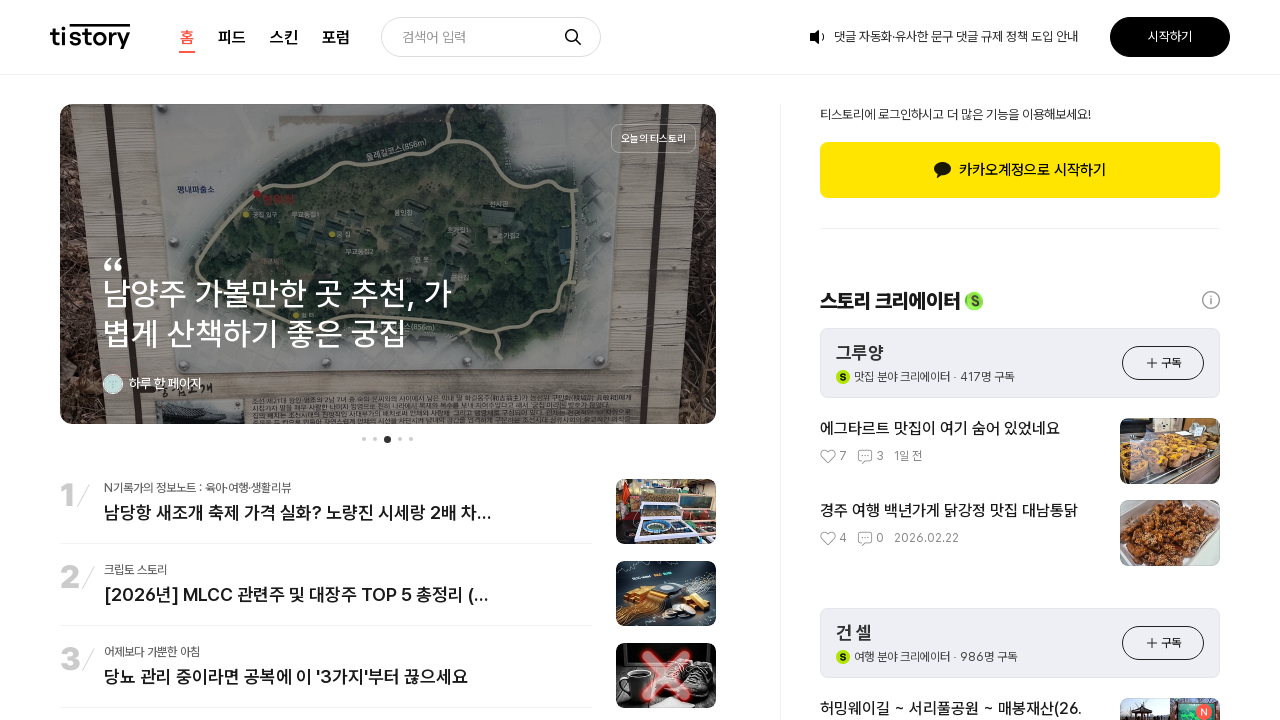

Story Creator post 1 like icon verified
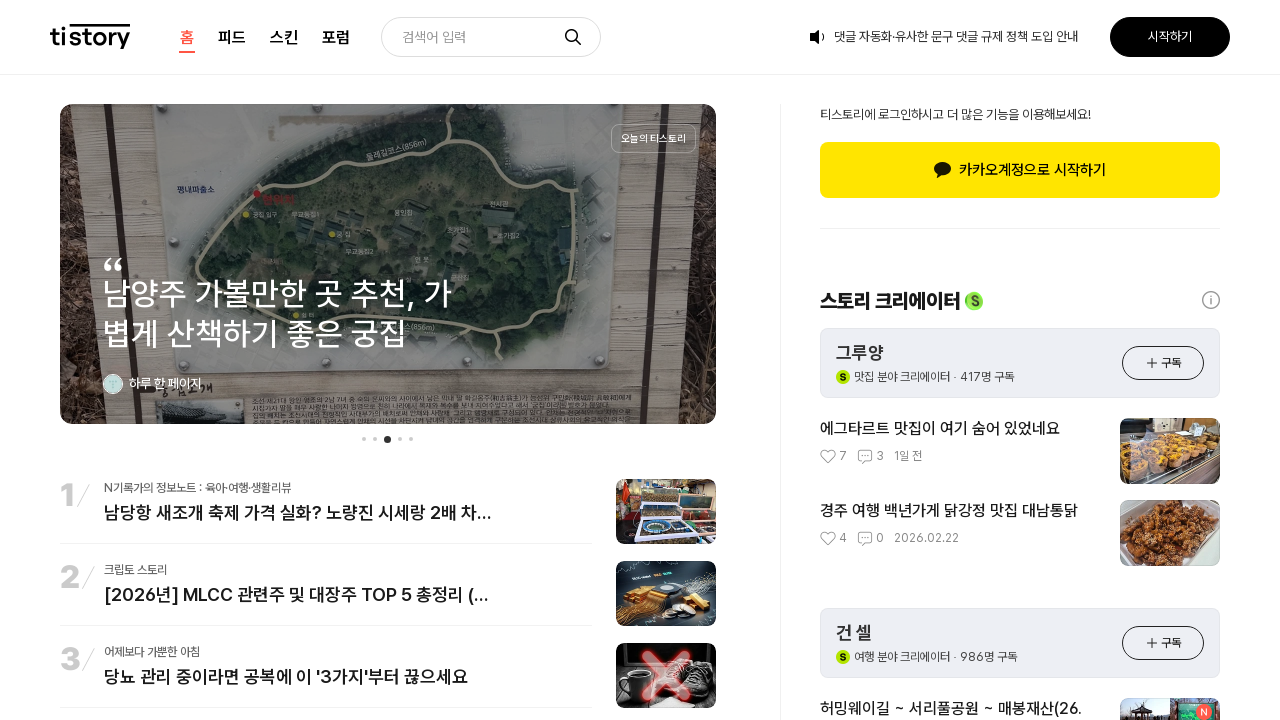

Story Creator post 1 like count verified
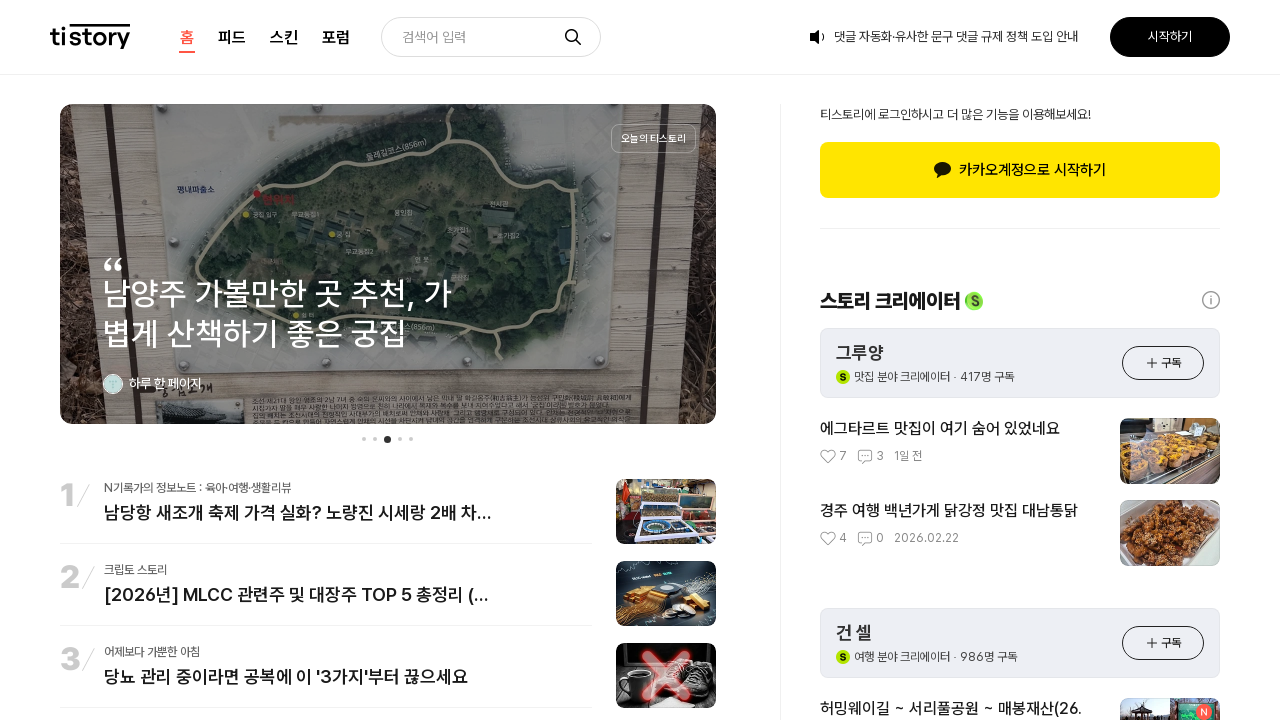

Story Creator post 1 comment icon verified
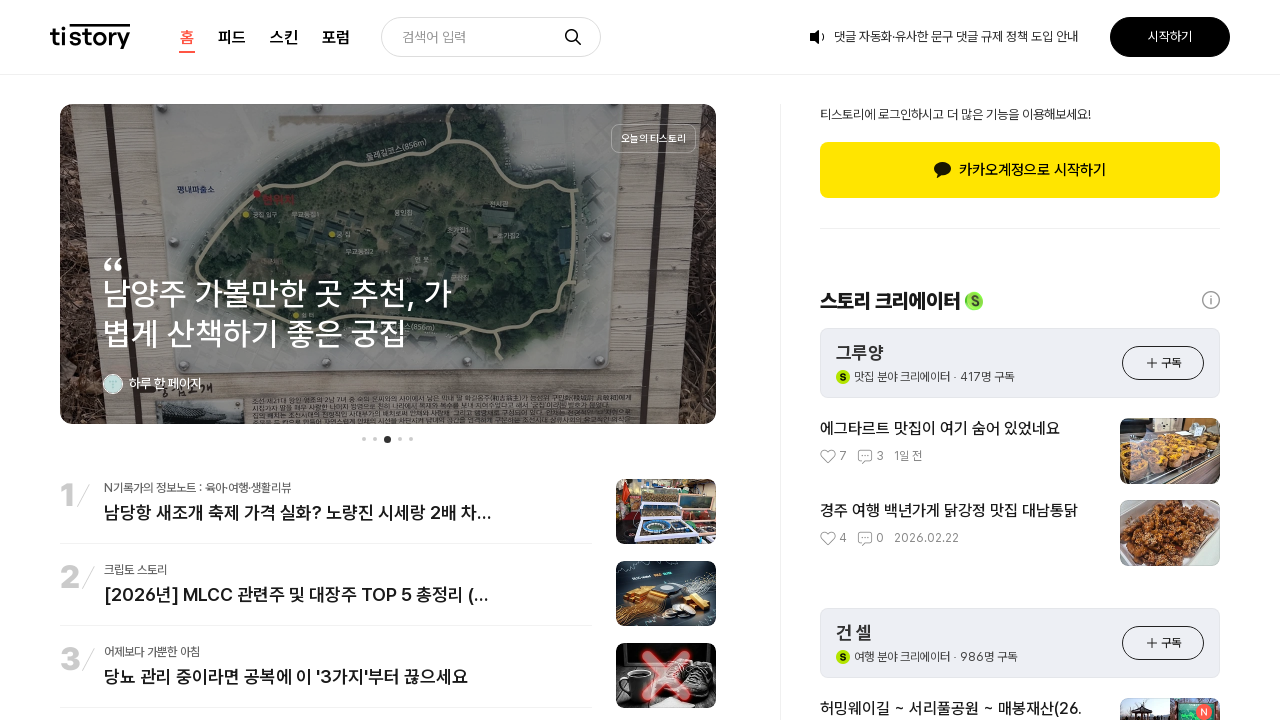

Story Creator post 2 comment count verified
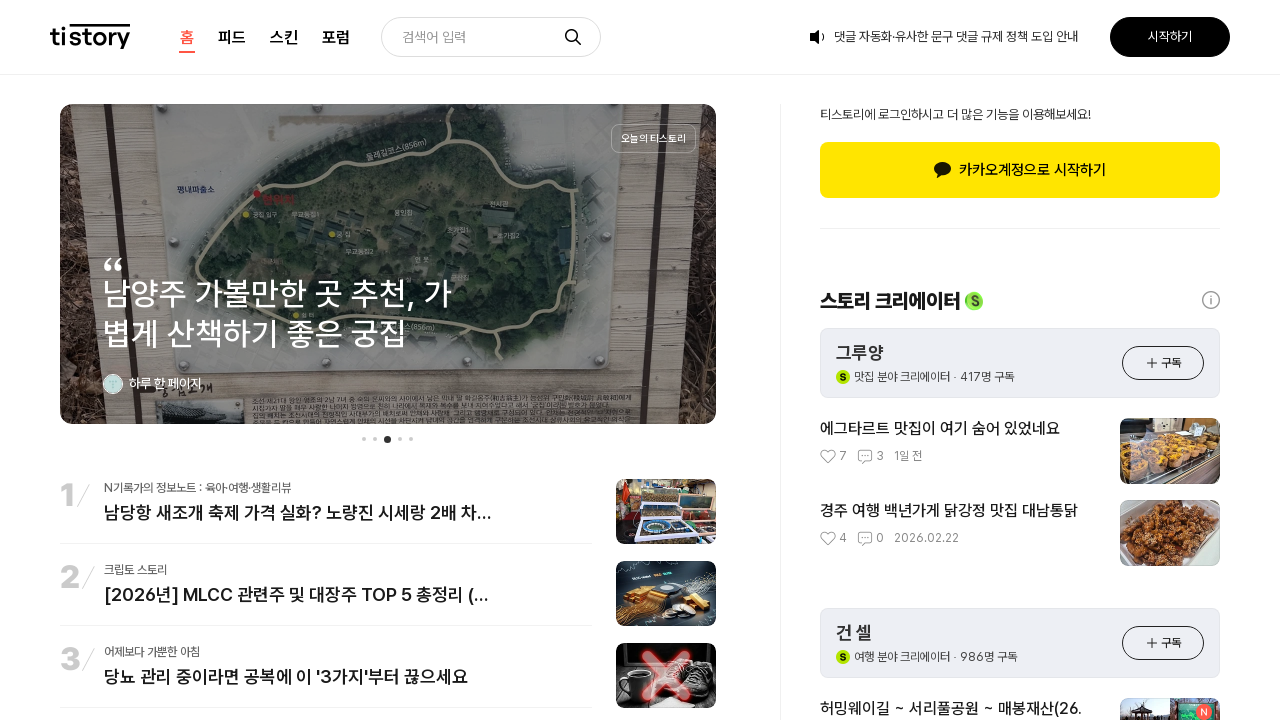

Story Creator post 1 image verified
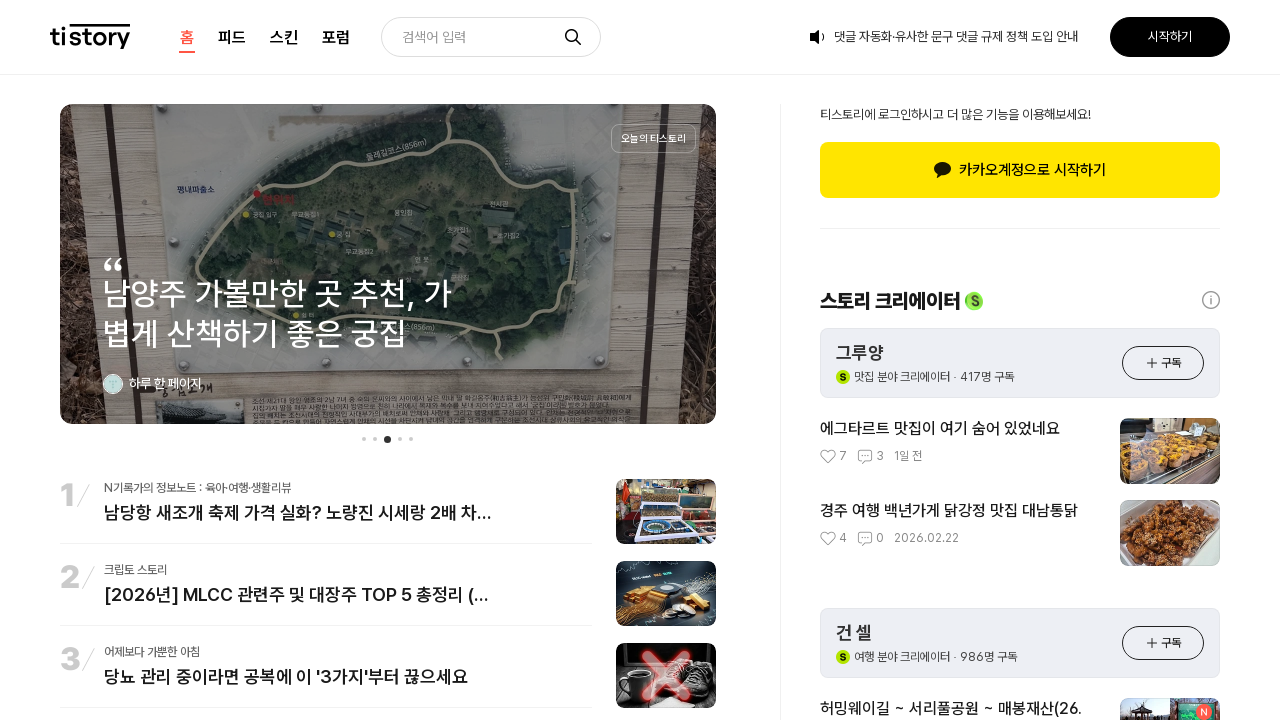

Story Creator previous button verified
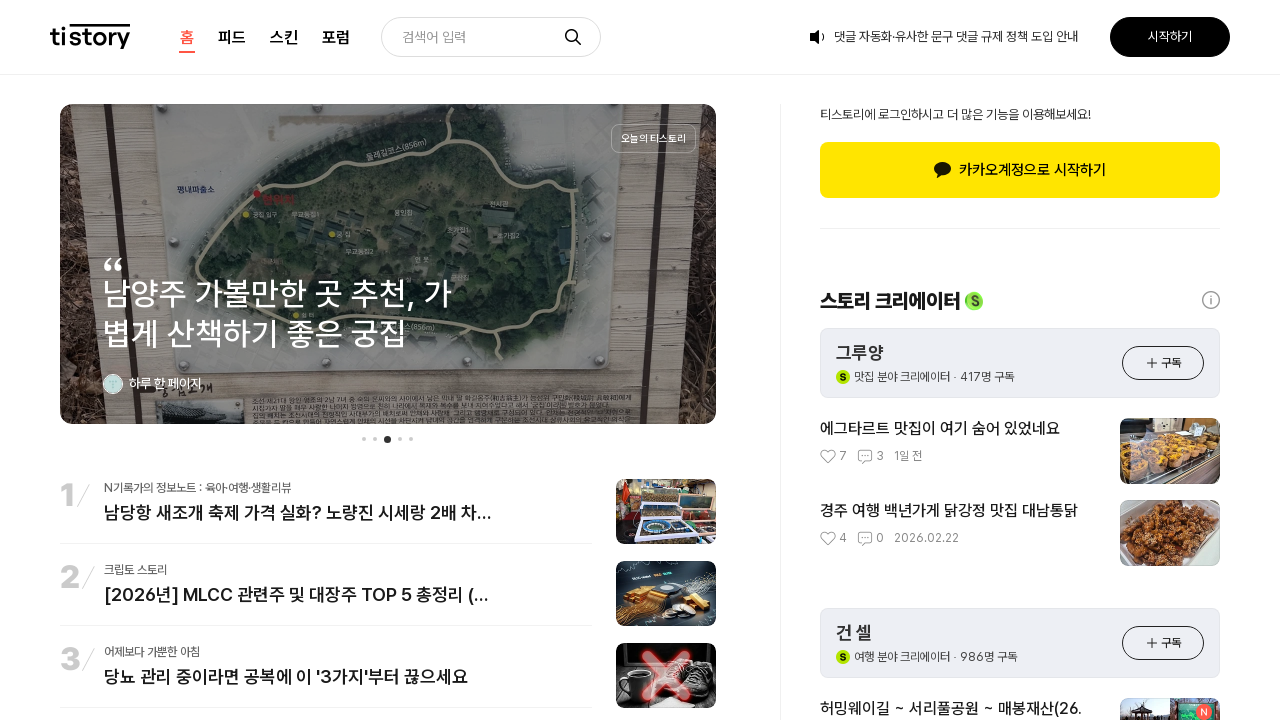

Story Creator next button verified
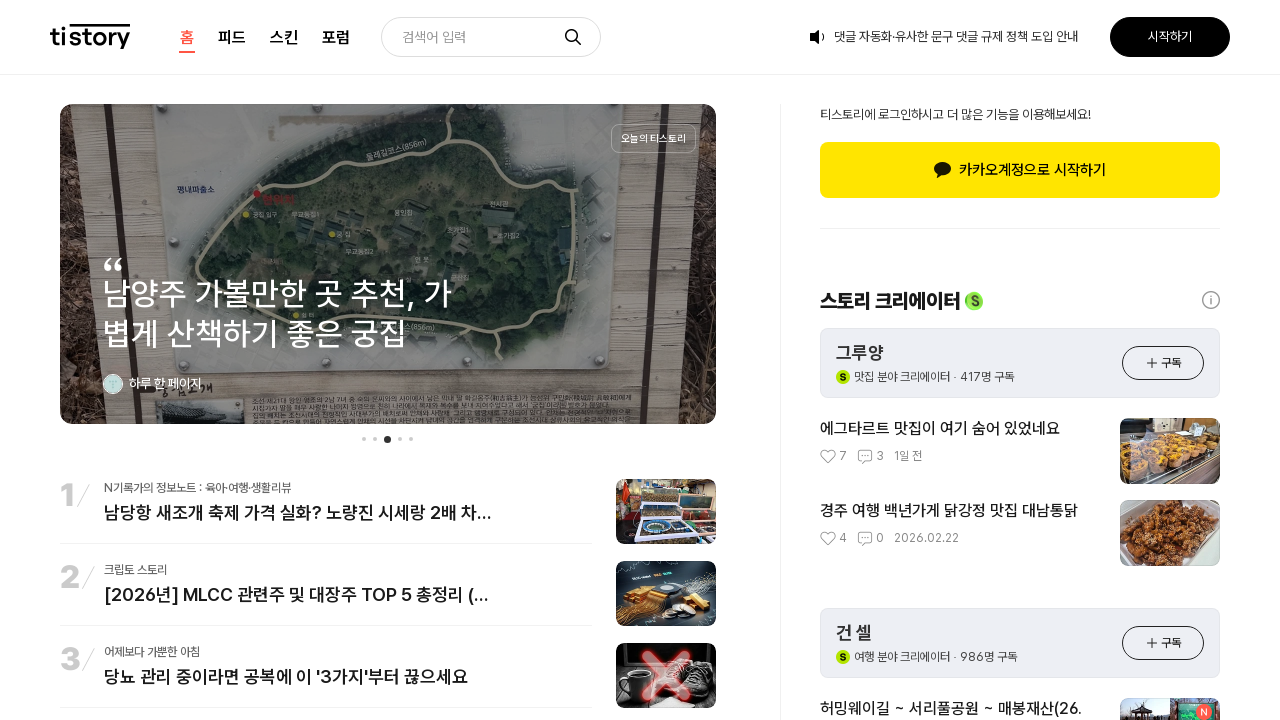

Scrolled down to view travel/food section
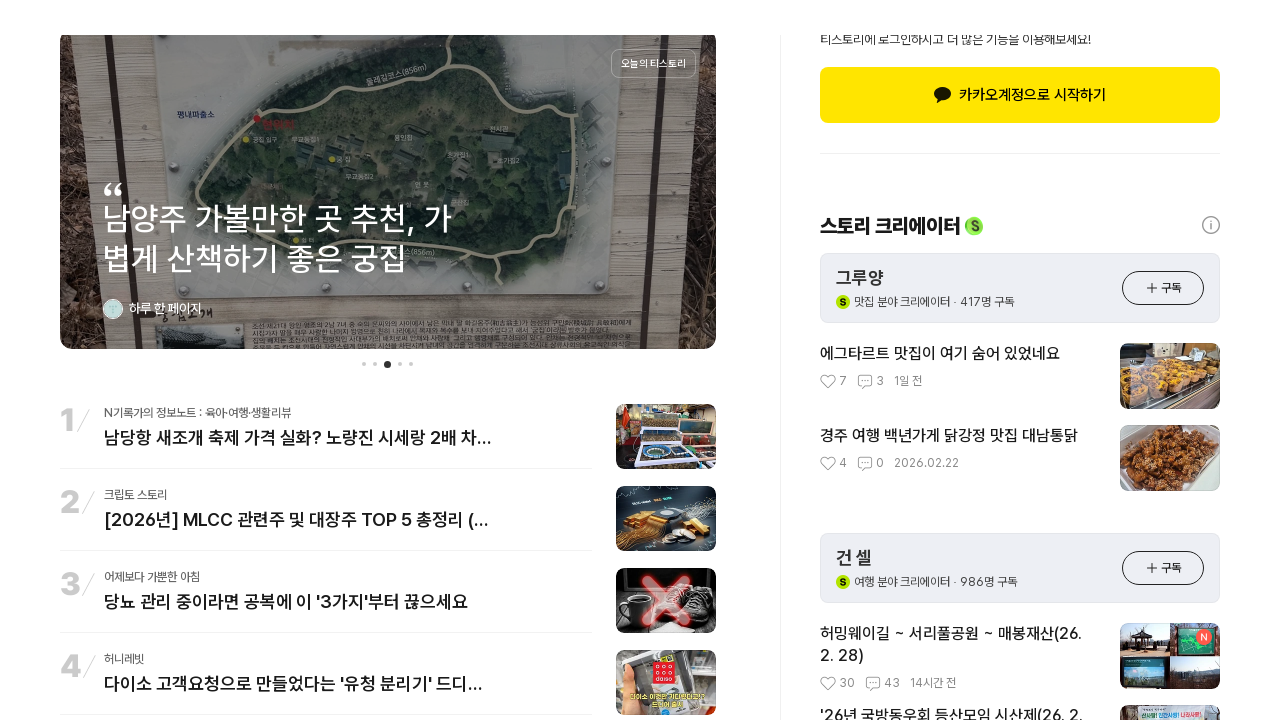

Travel/Food tab icon verified
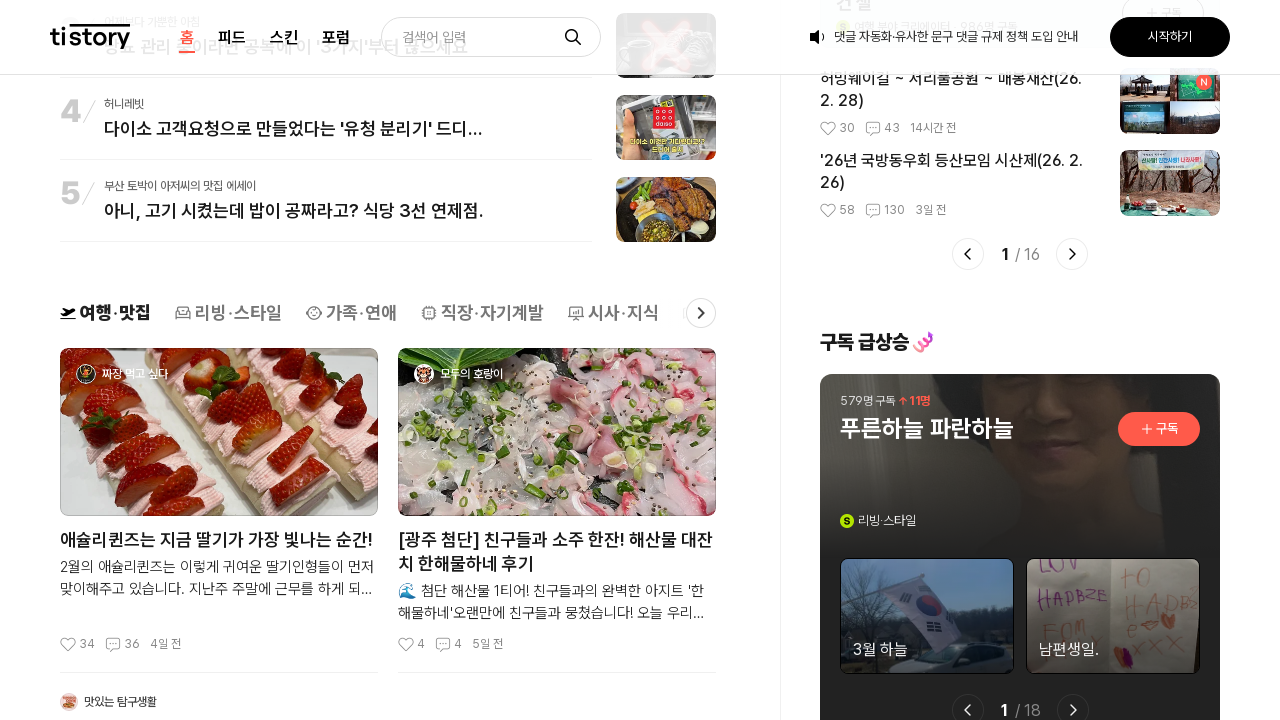

Travel/Food tab text verified
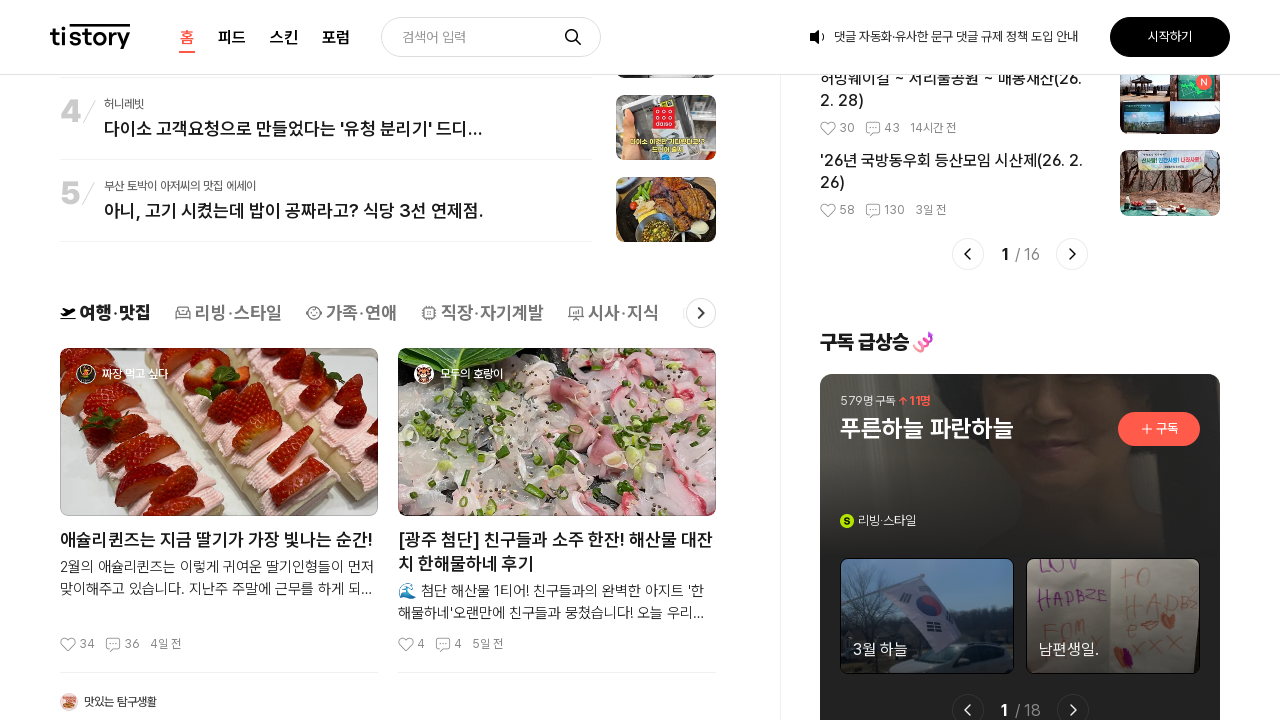

Travel/Food post image verified
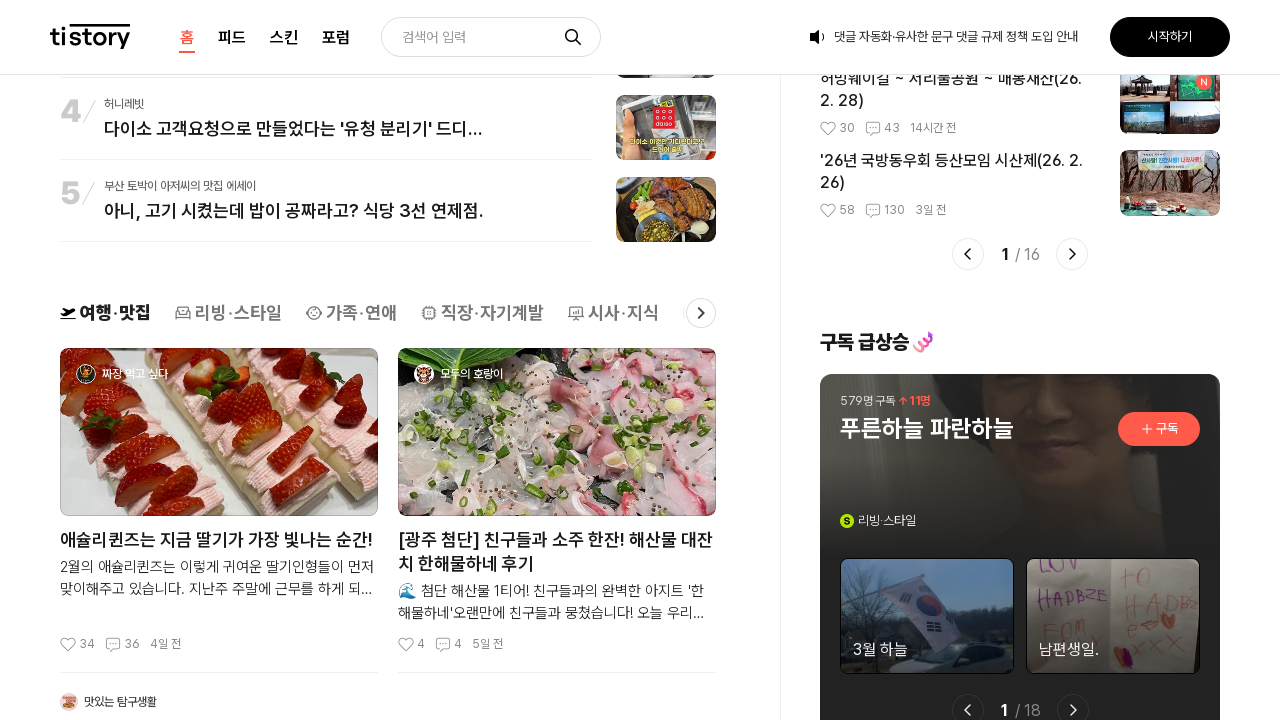

Travel/Food post title verified
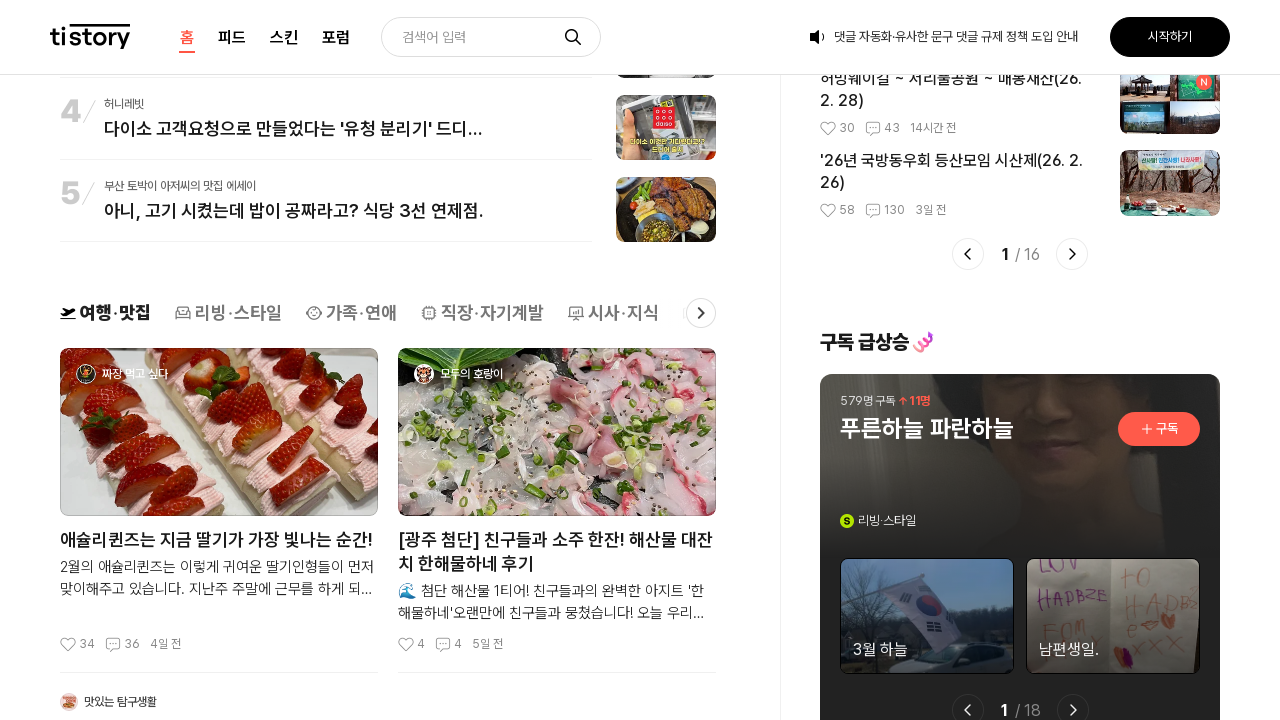

Travel/Food post description verified
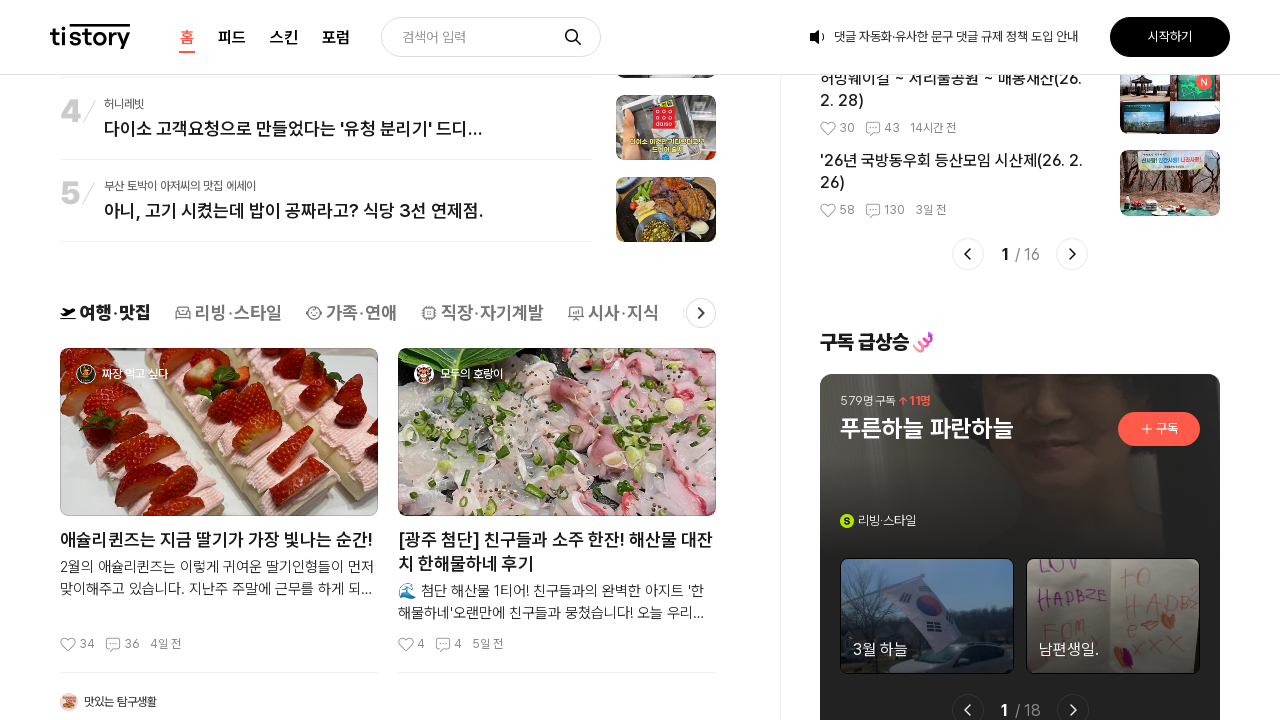

Travel/Food post like icon verified
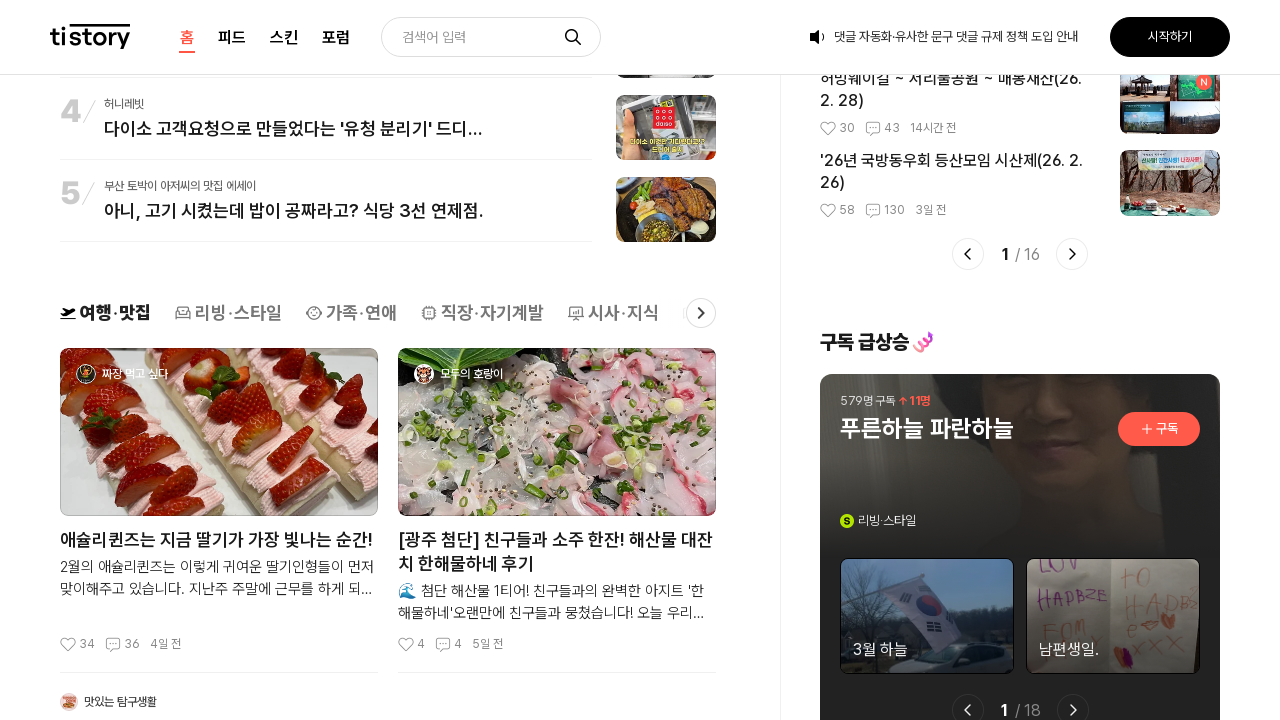

Travel/Food post like count verified
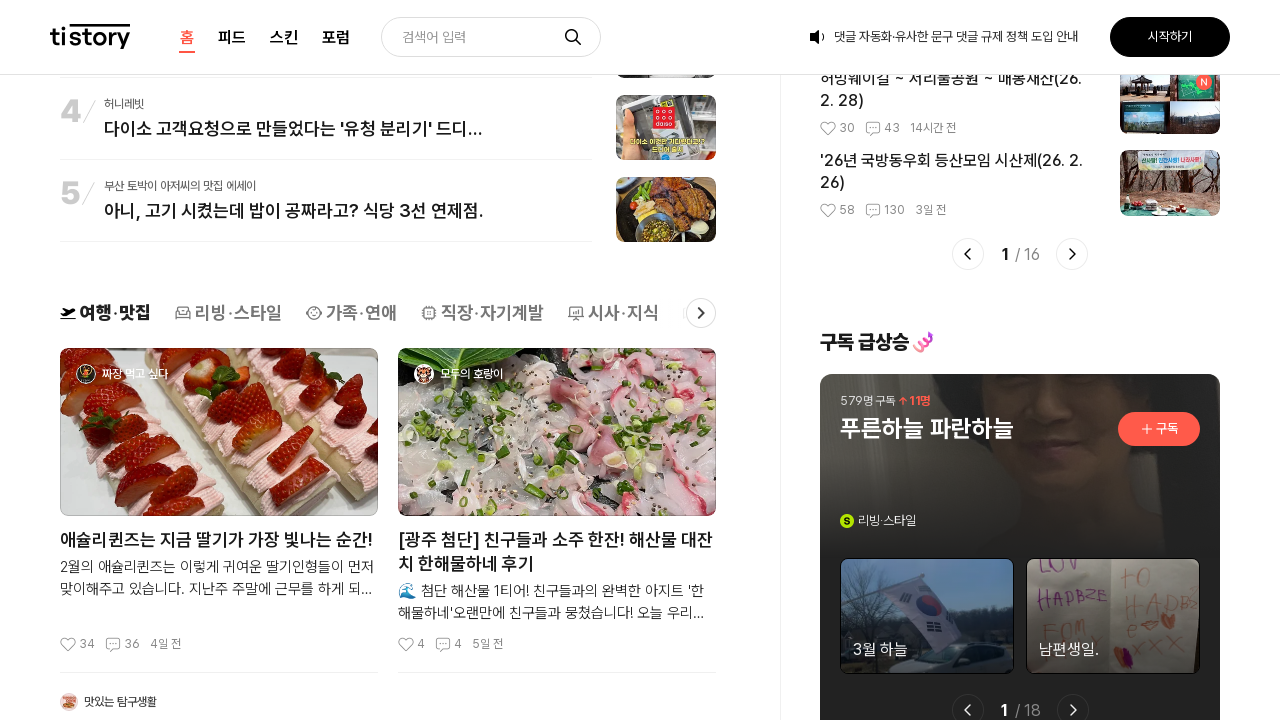

Travel/Food post comment icon verified
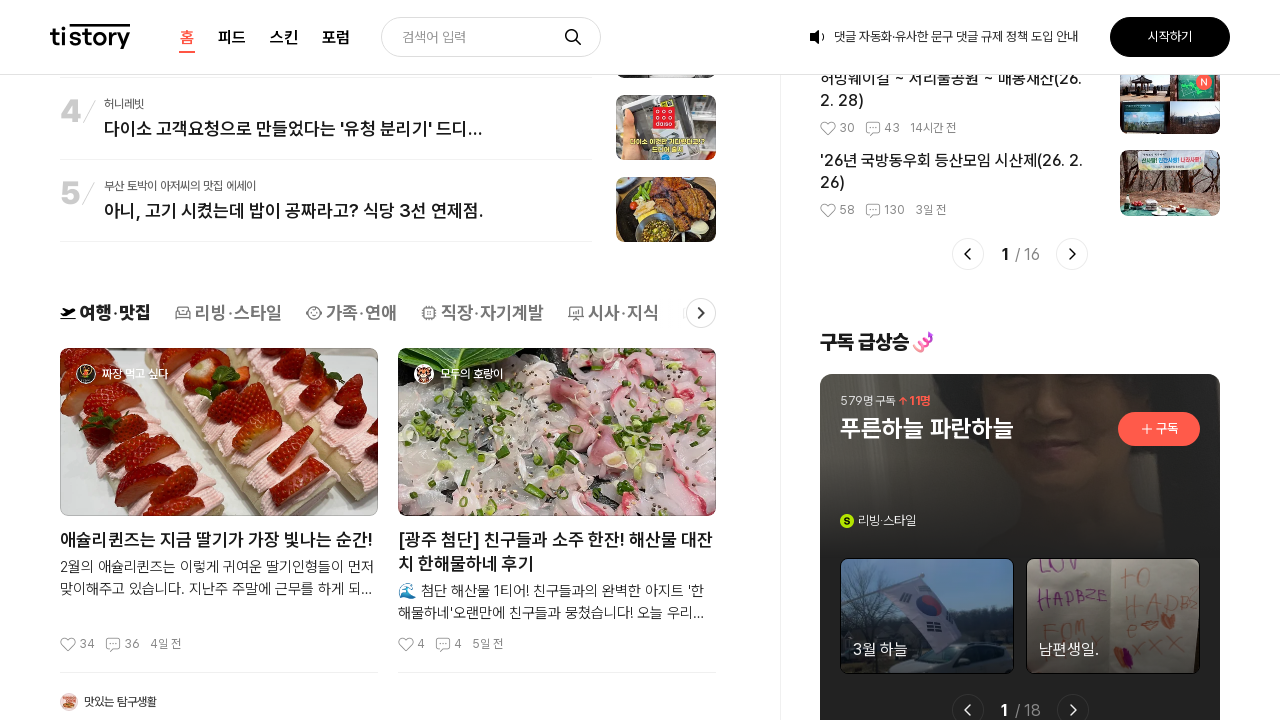

Travel/Food post comment count verified
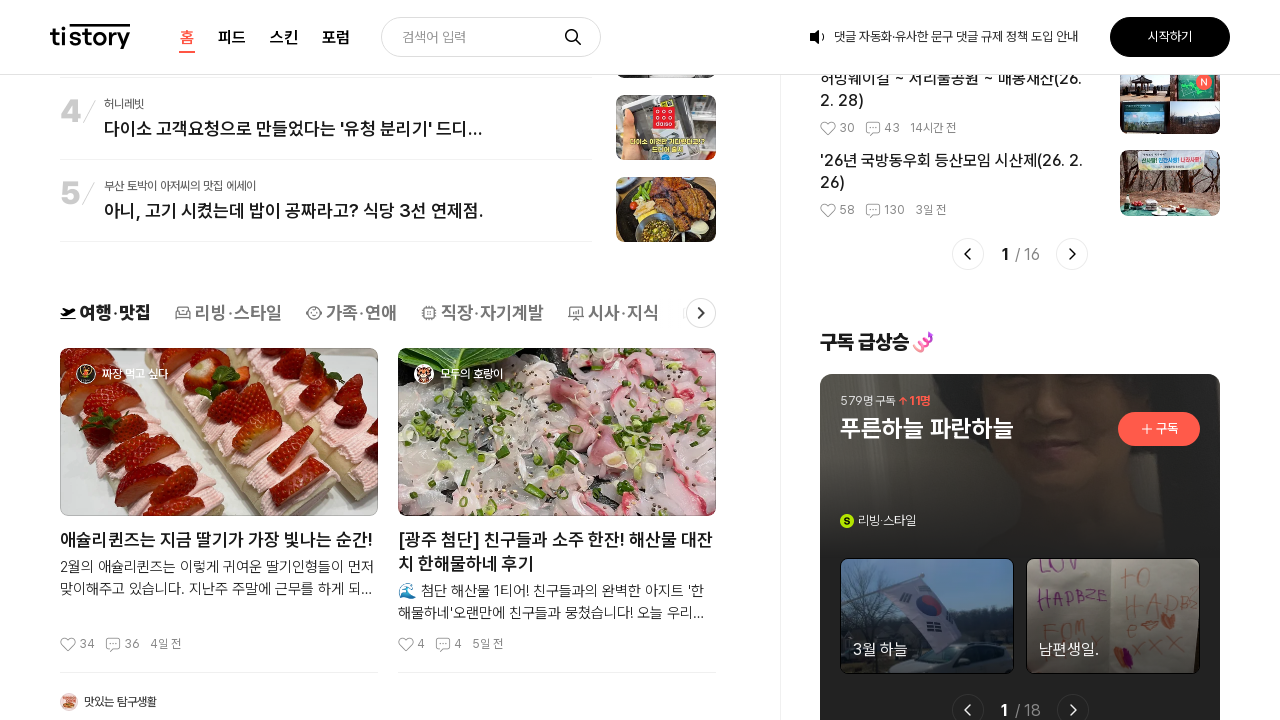

Travel/Food post author/date verified
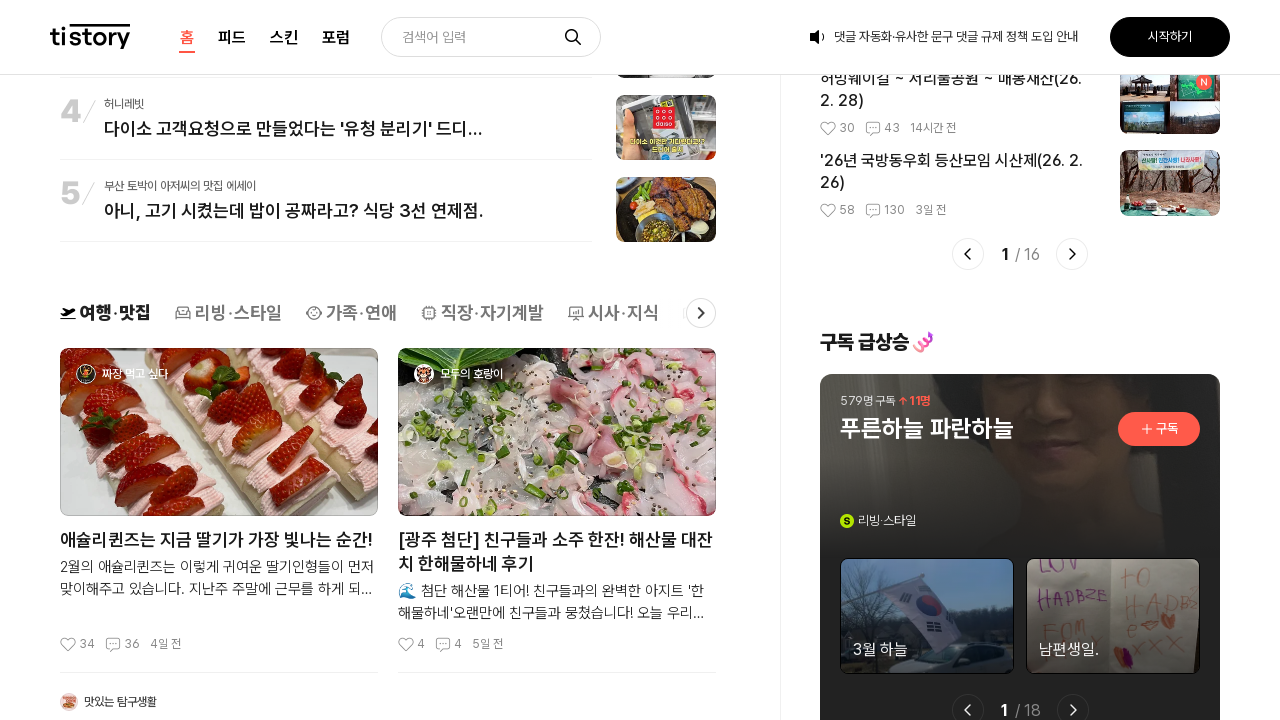

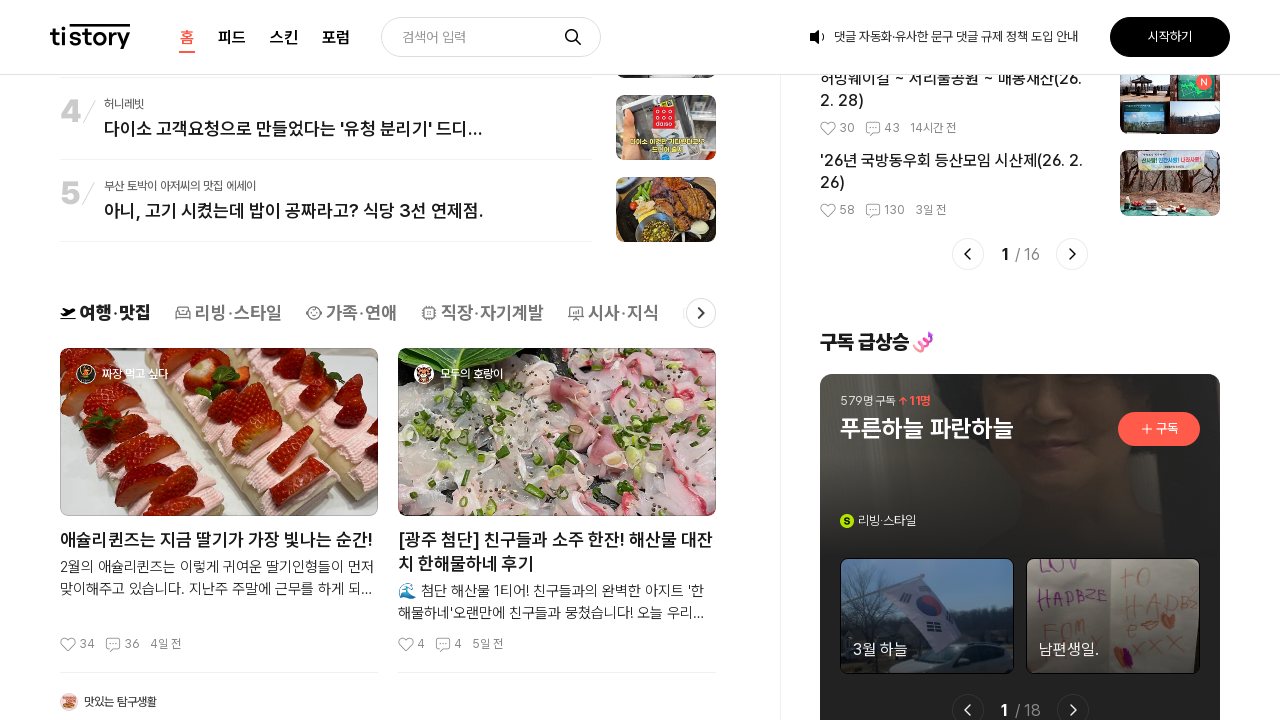